Tests pagination functionality by clicking through each pagination link and verifying that the product table displays rows on each page.

Starting URL: https://testautomationpractice.blogspot.com/

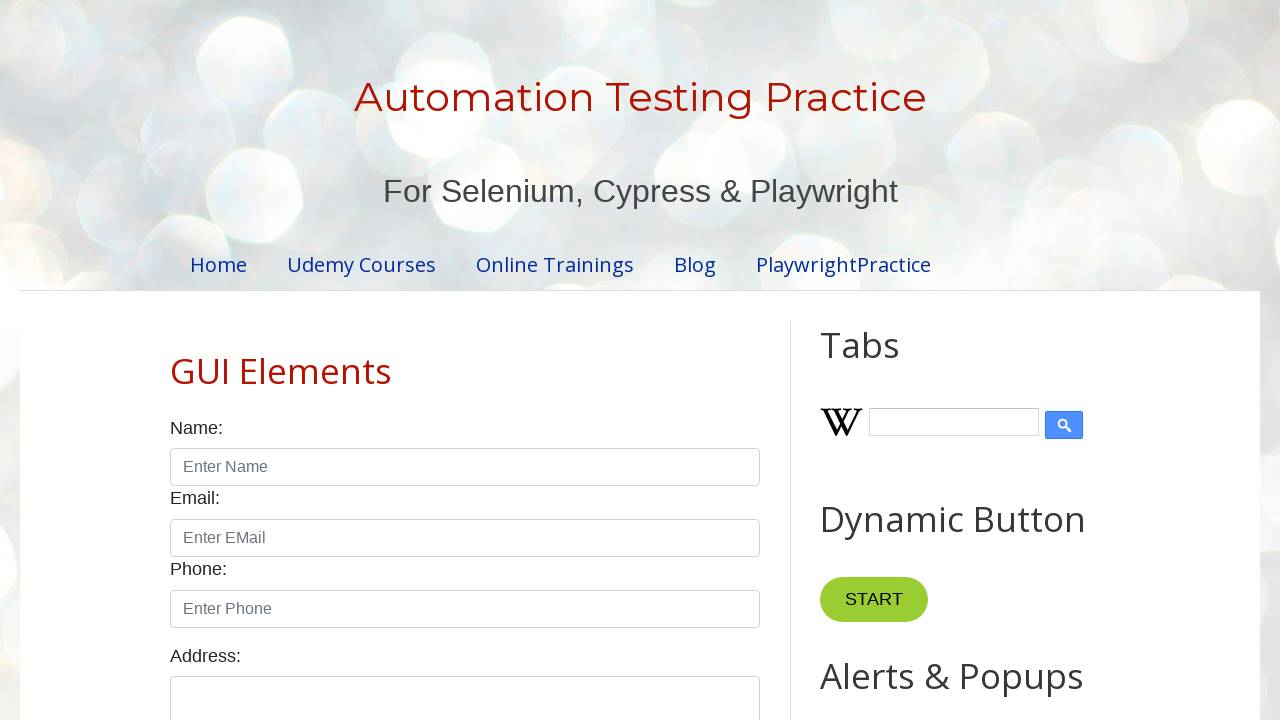

Waited for pagination elements to be visible
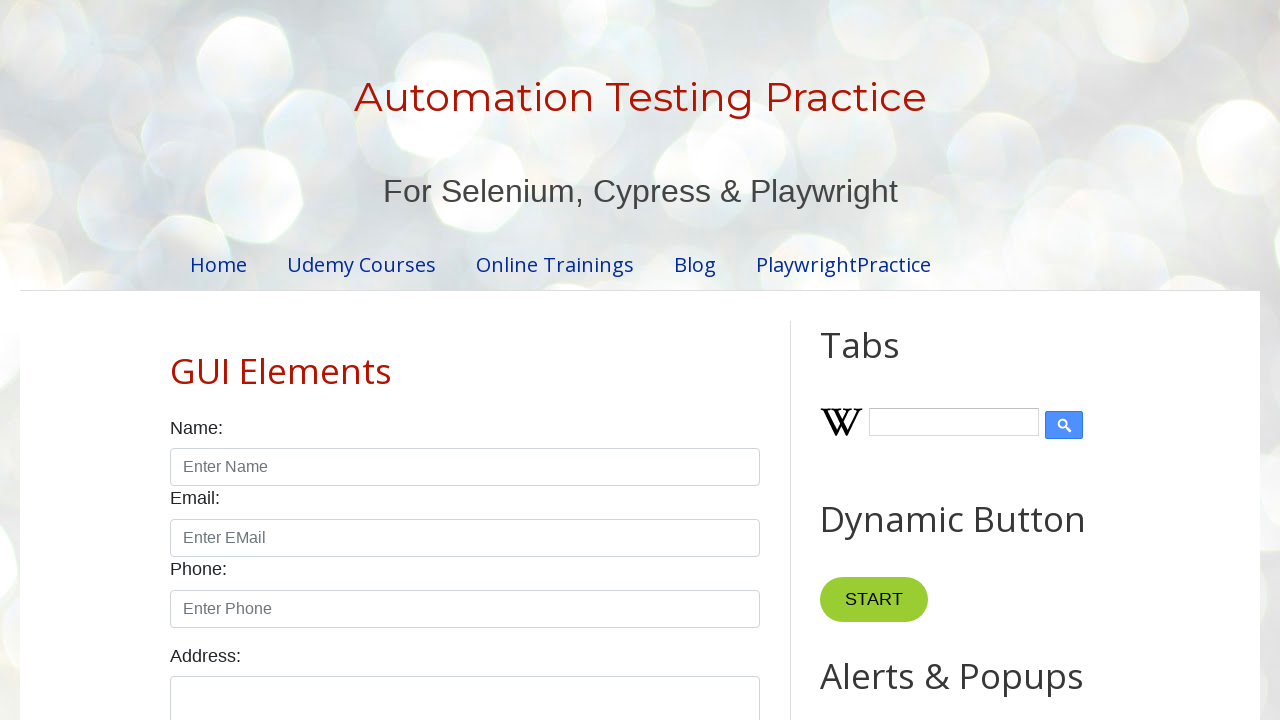

Retrieved pagination item count: 4
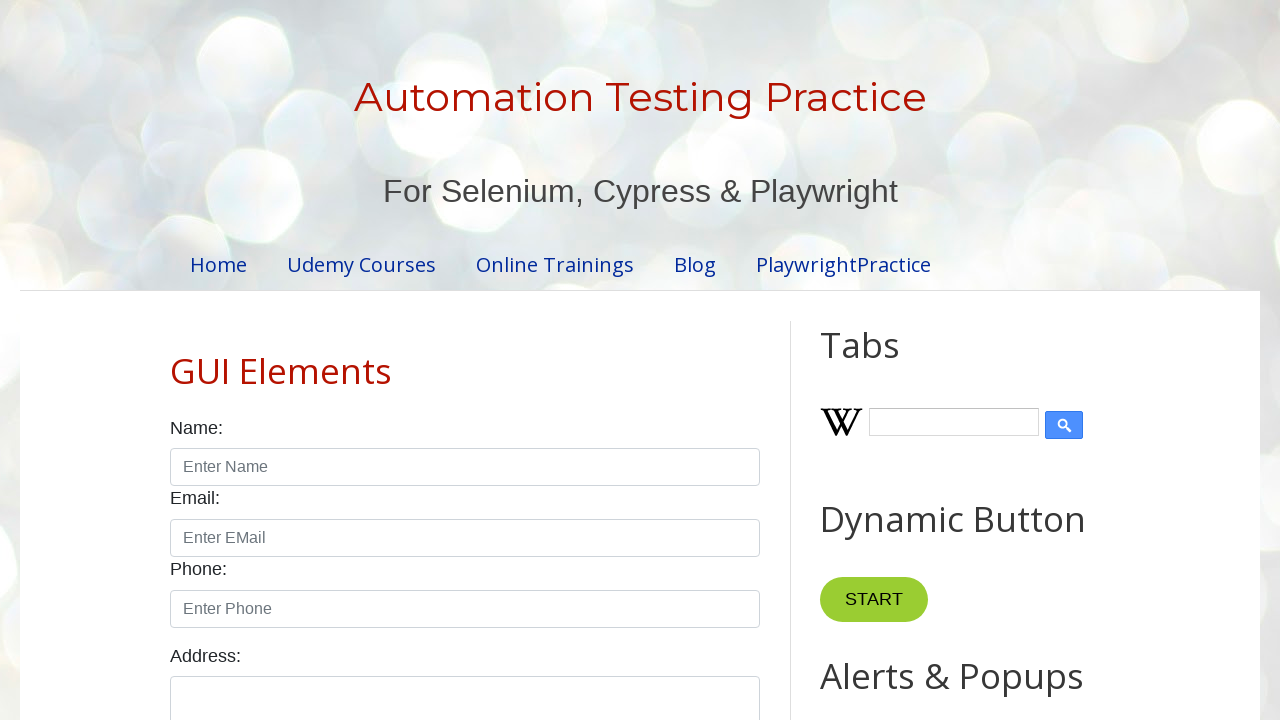

Clicked pagination link for page 1 at (416, 361) on //ul[@id='pagination']//*[text()='1']
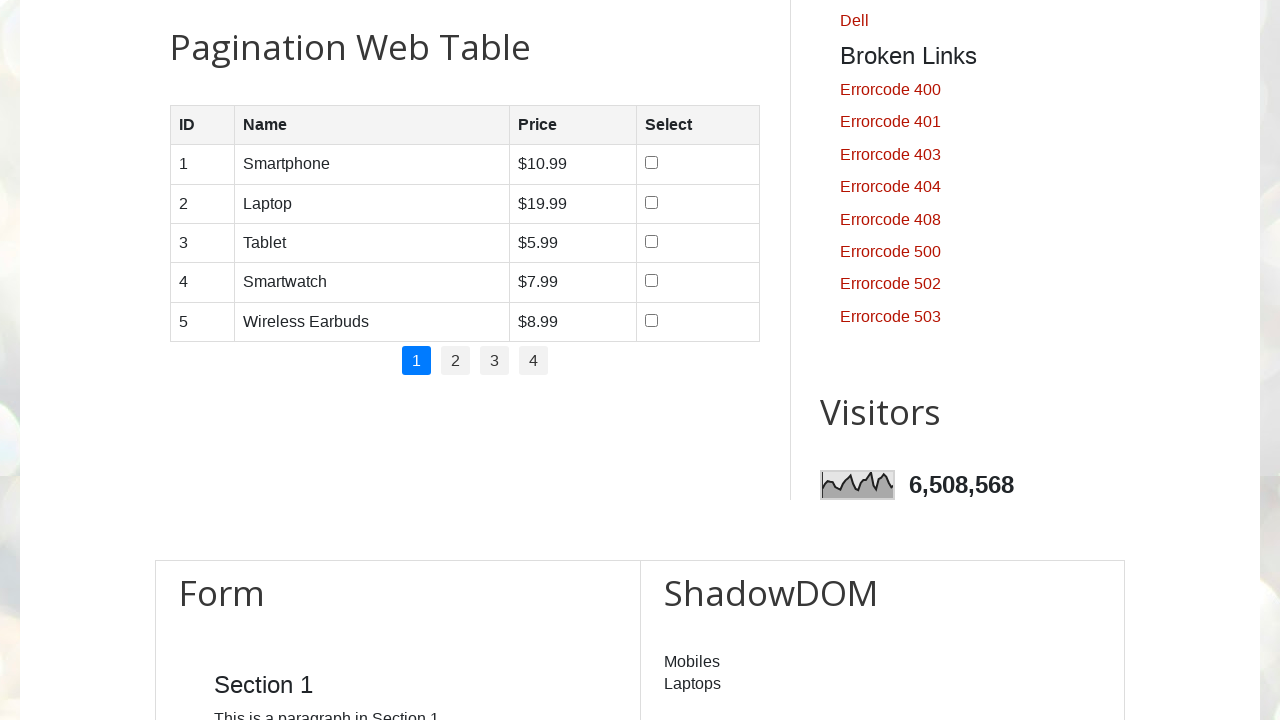

Table rows loaded for page 1
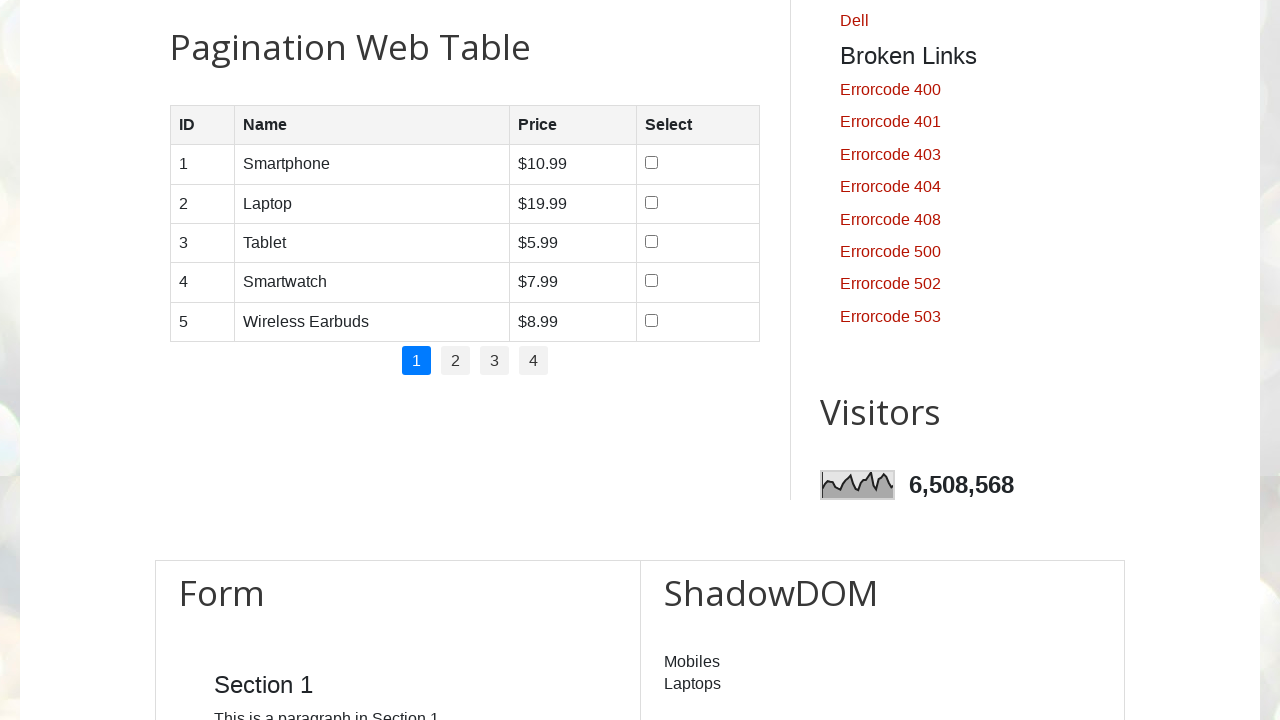

Page 1 contains 5 product rows
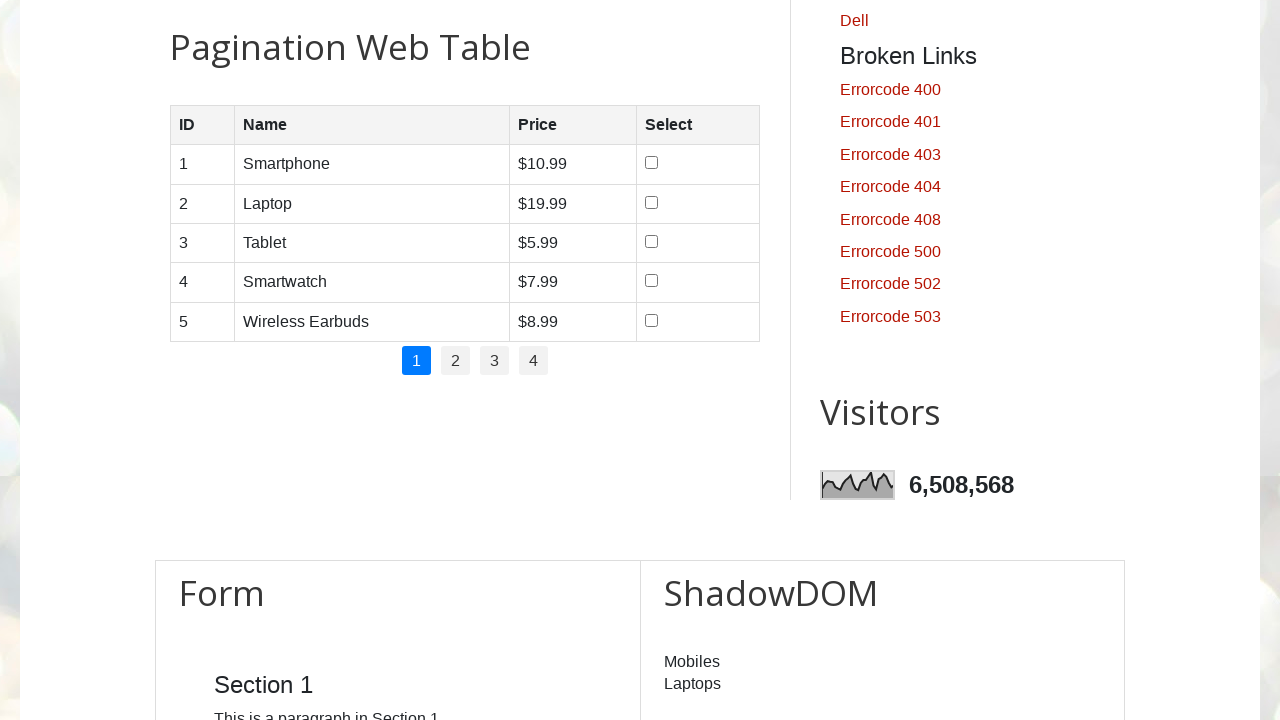

Page 1, Row 1: Name cell loaded
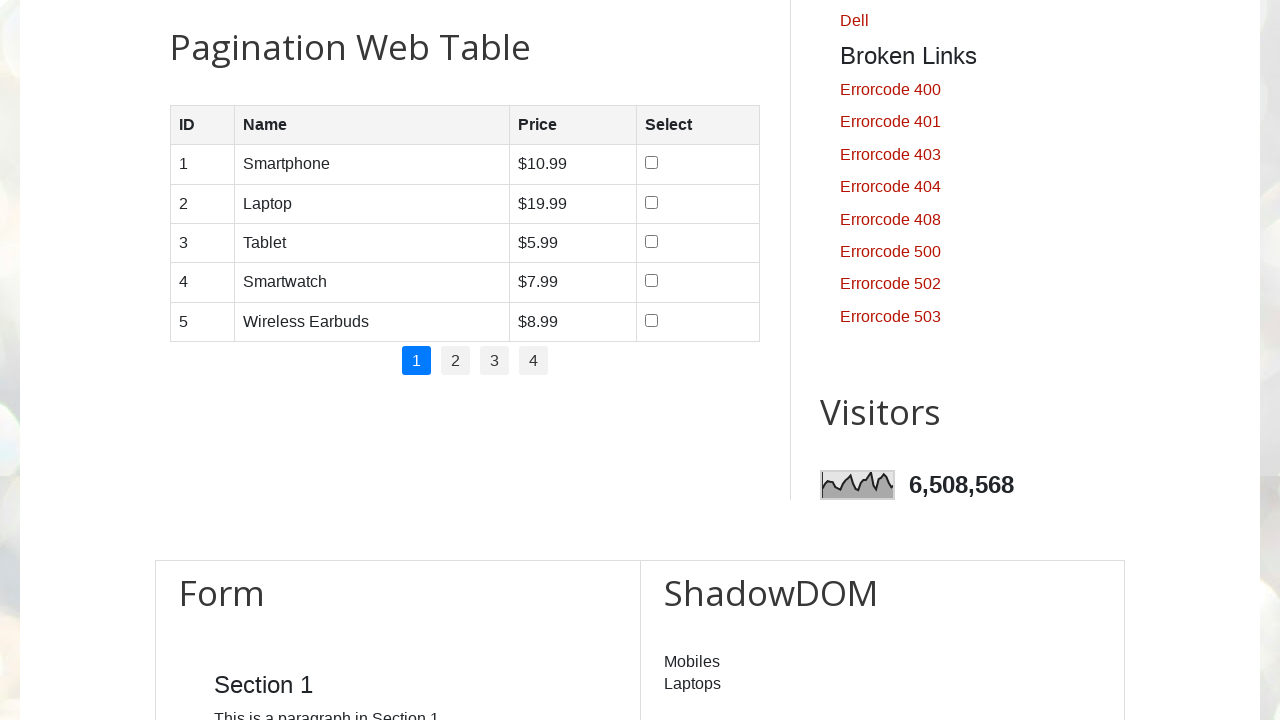

Page 1, Row 1: Price cell loaded
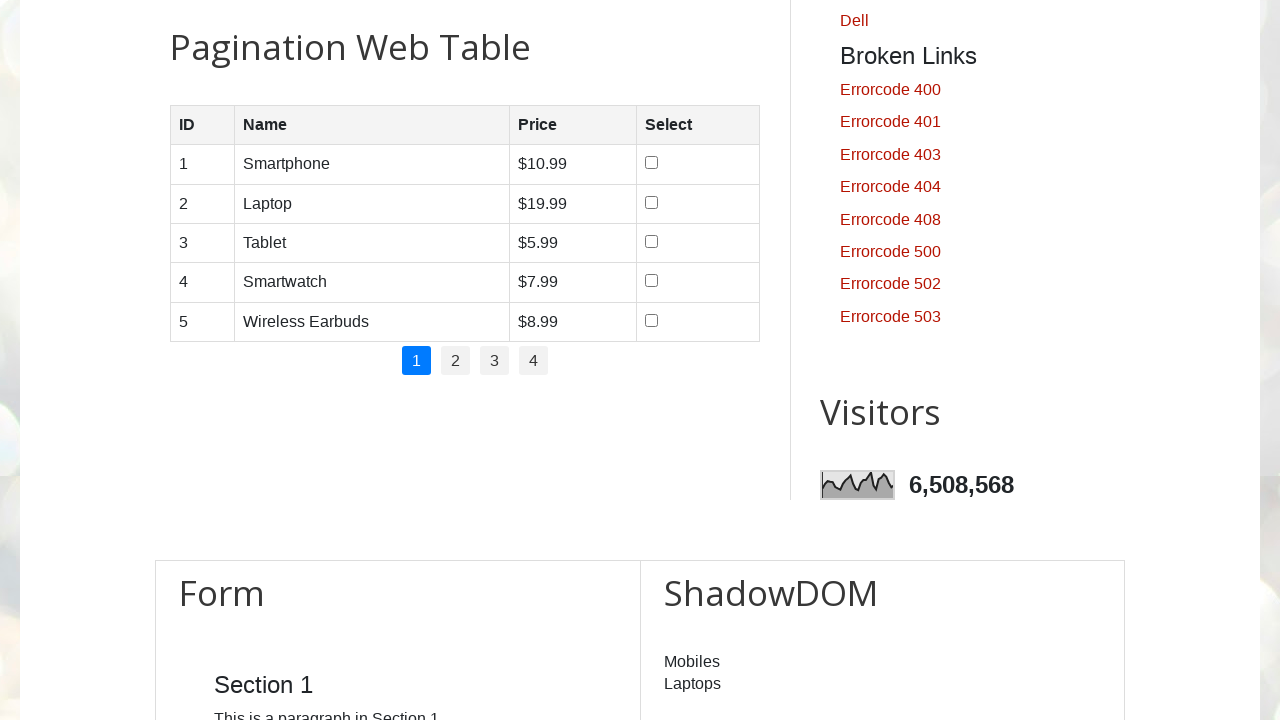

Page 1, Row 2: Name cell loaded
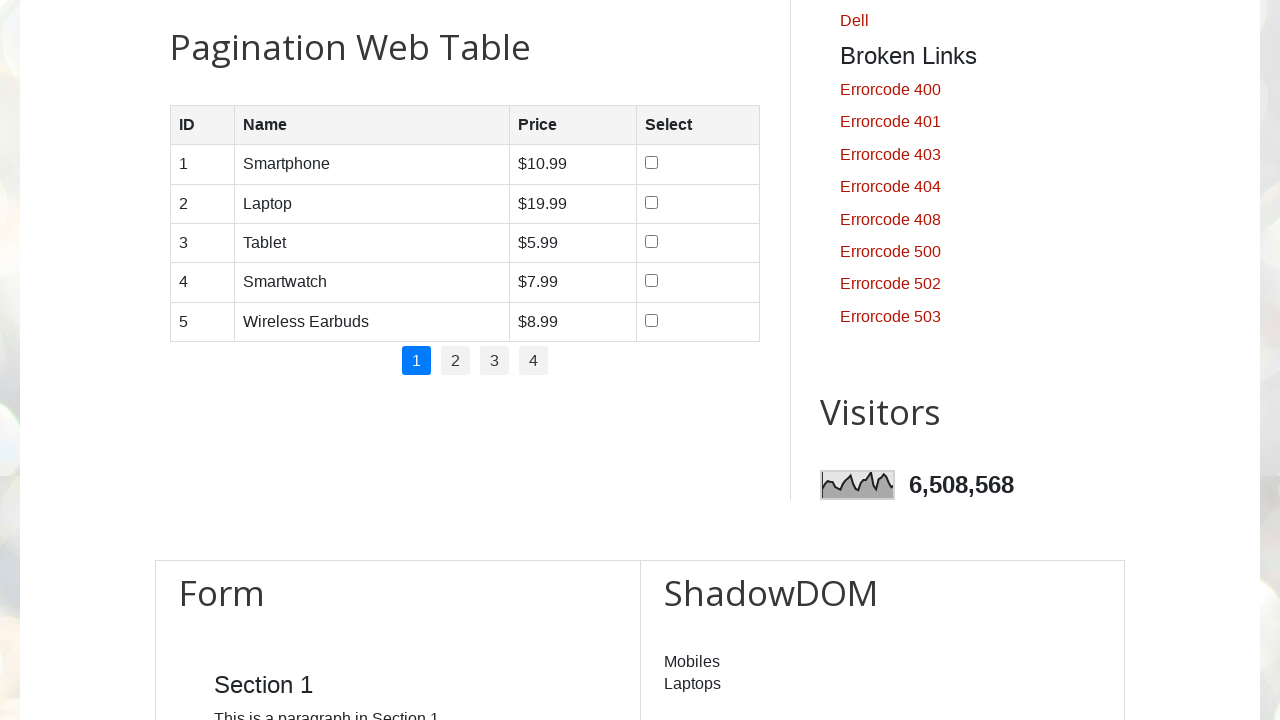

Page 1, Row 2: Price cell loaded
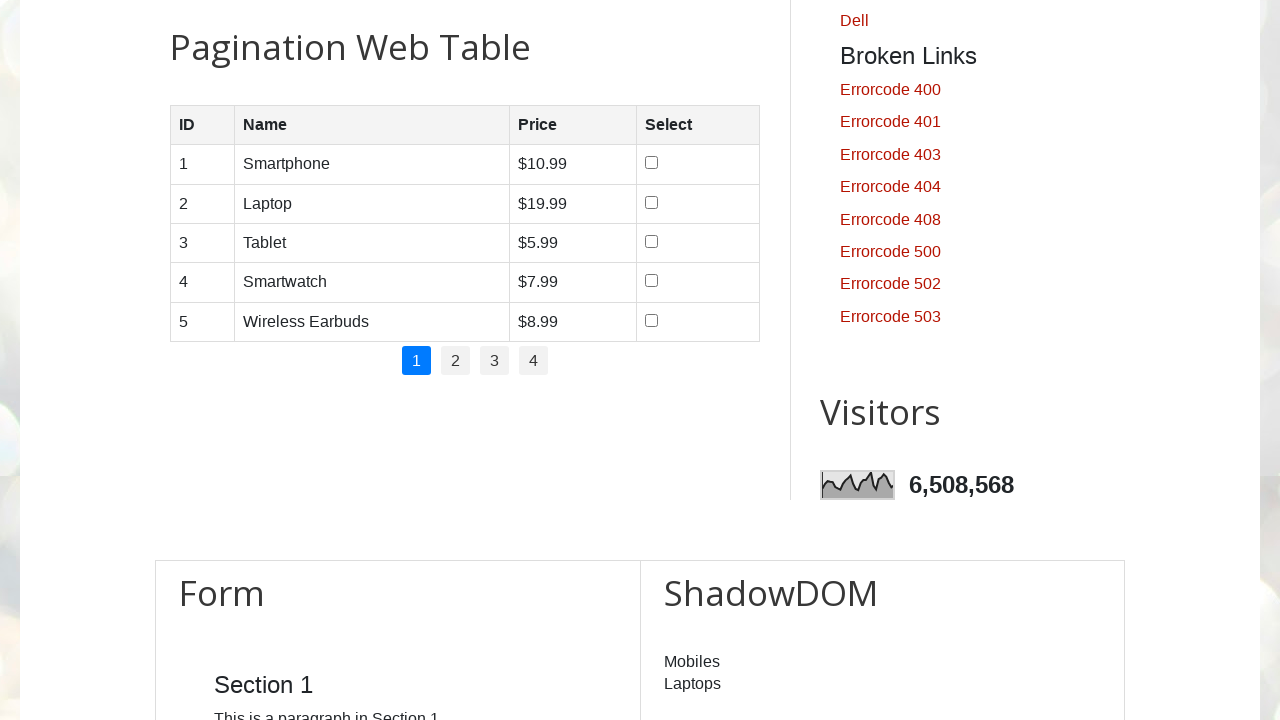

Page 1, Row 3: Name cell loaded
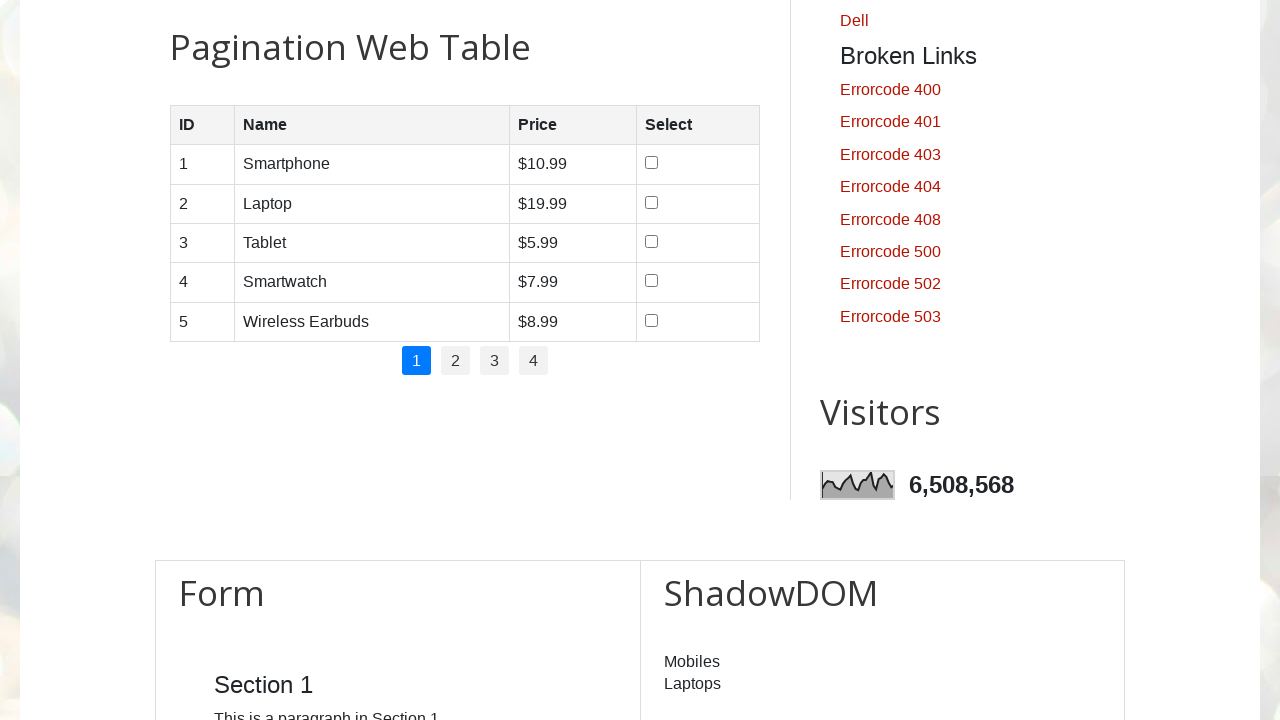

Page 1, Row 3: Price cell loaded
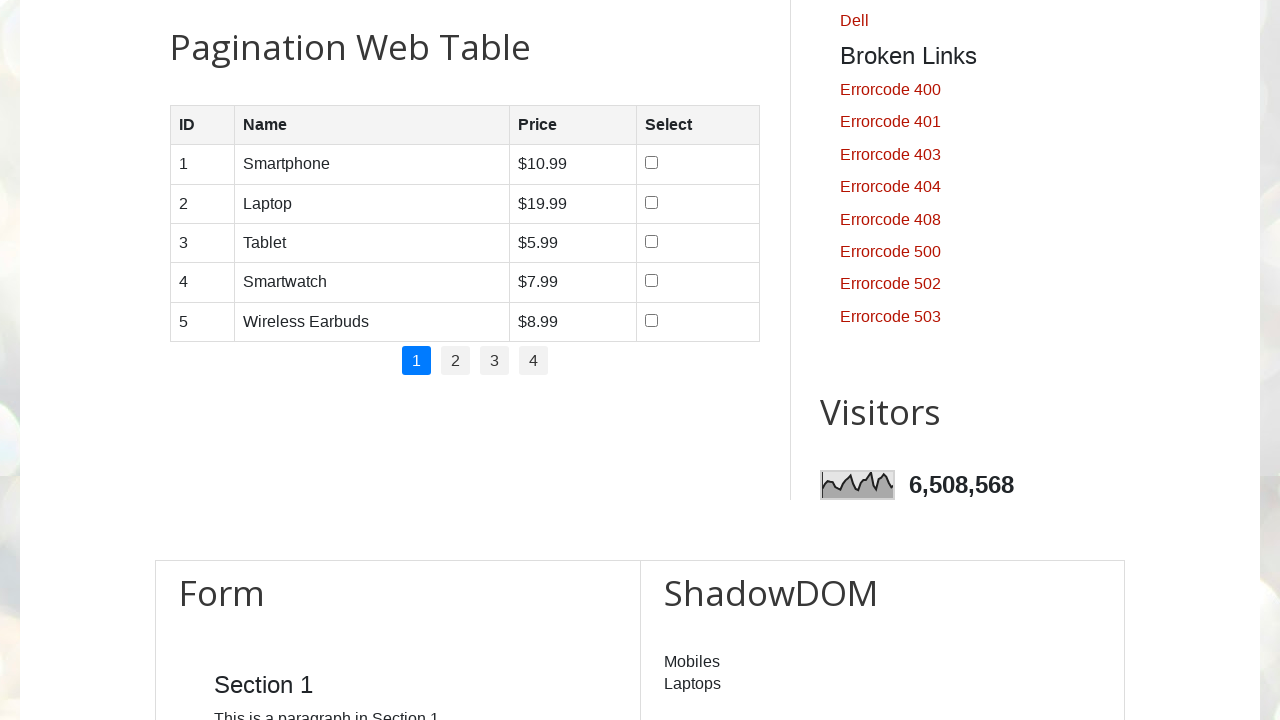

Page 1, Row 4: Name cell loaded
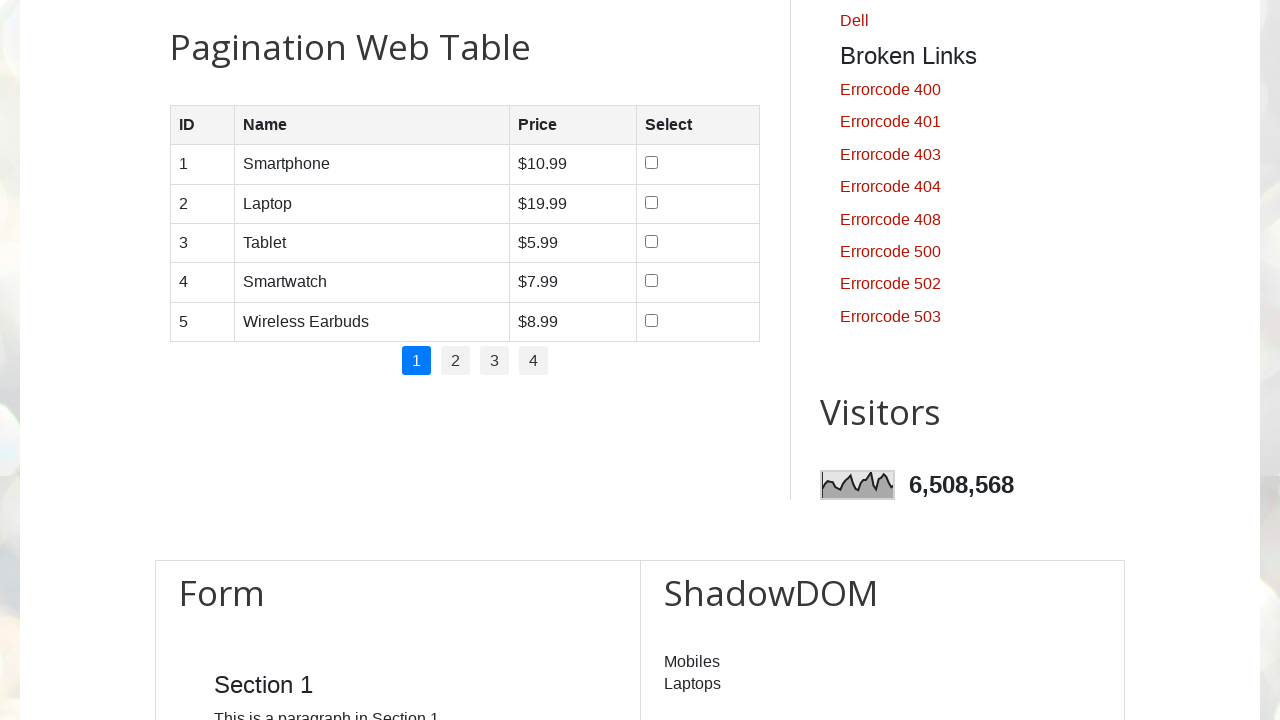

Page 1, Row 4: Price cell loaded
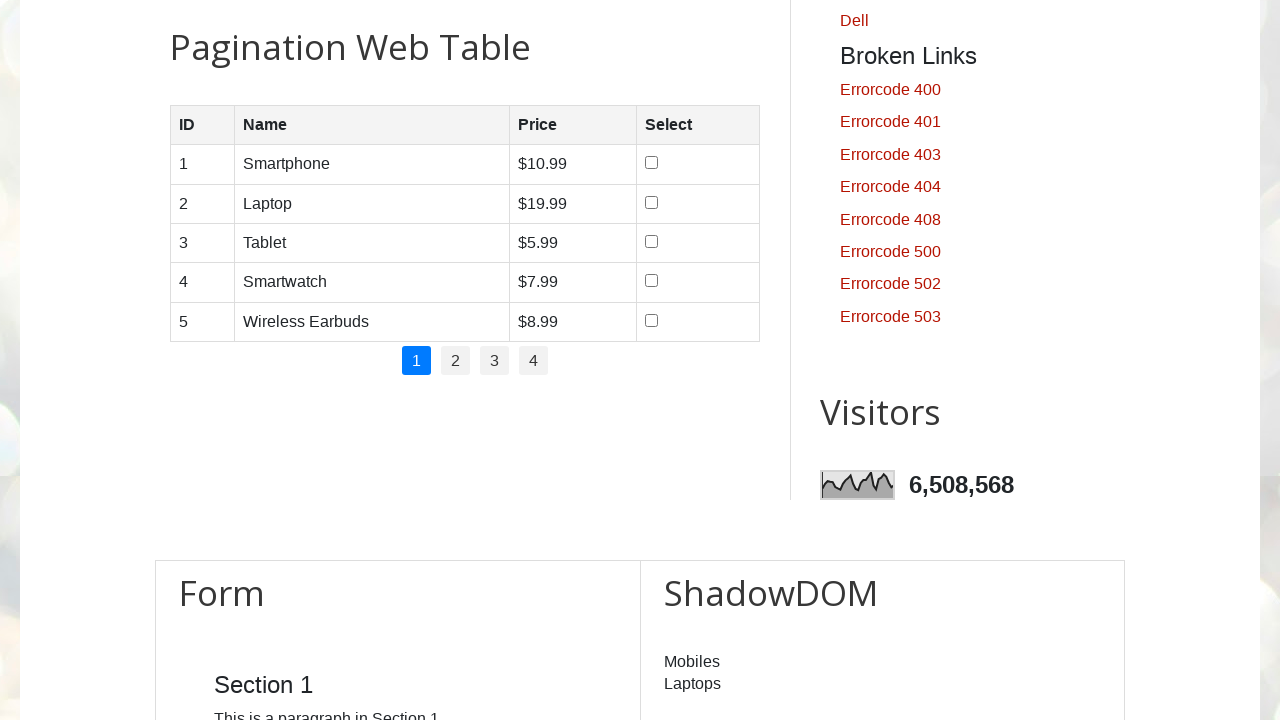

Page 1, Row 5: Name cell loaded
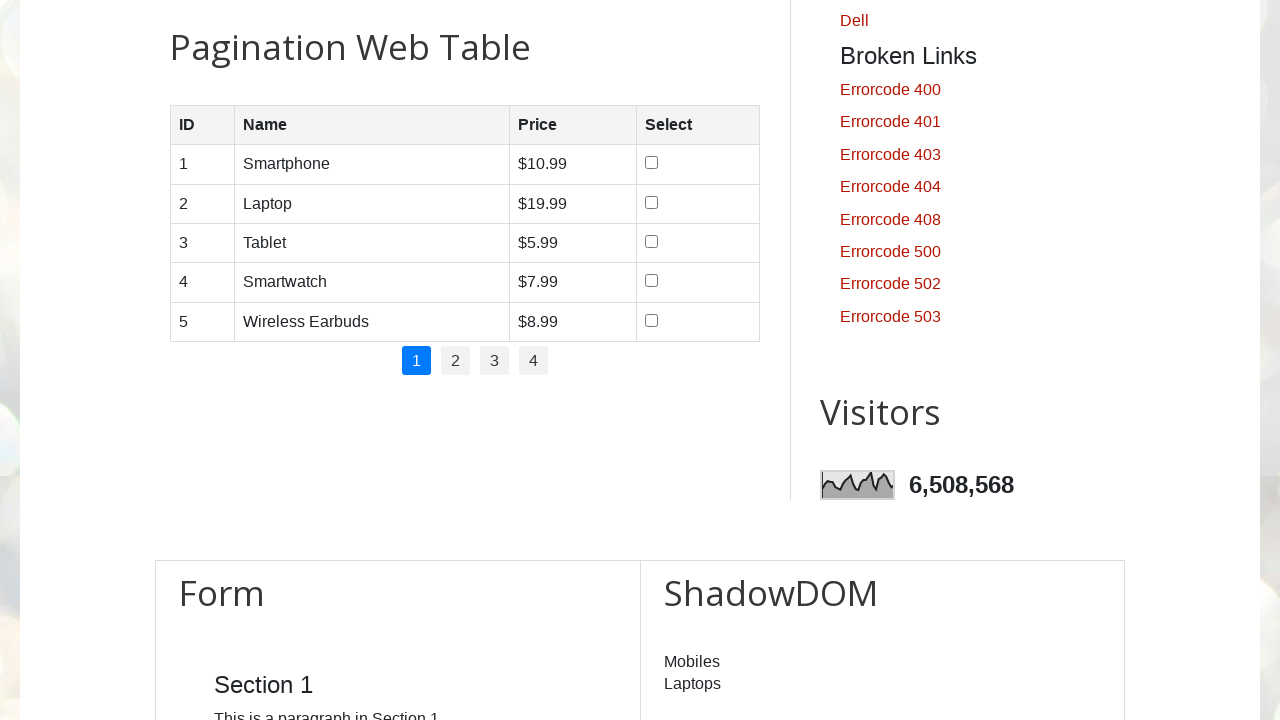

Page 1, Row 5: Price cell loaded
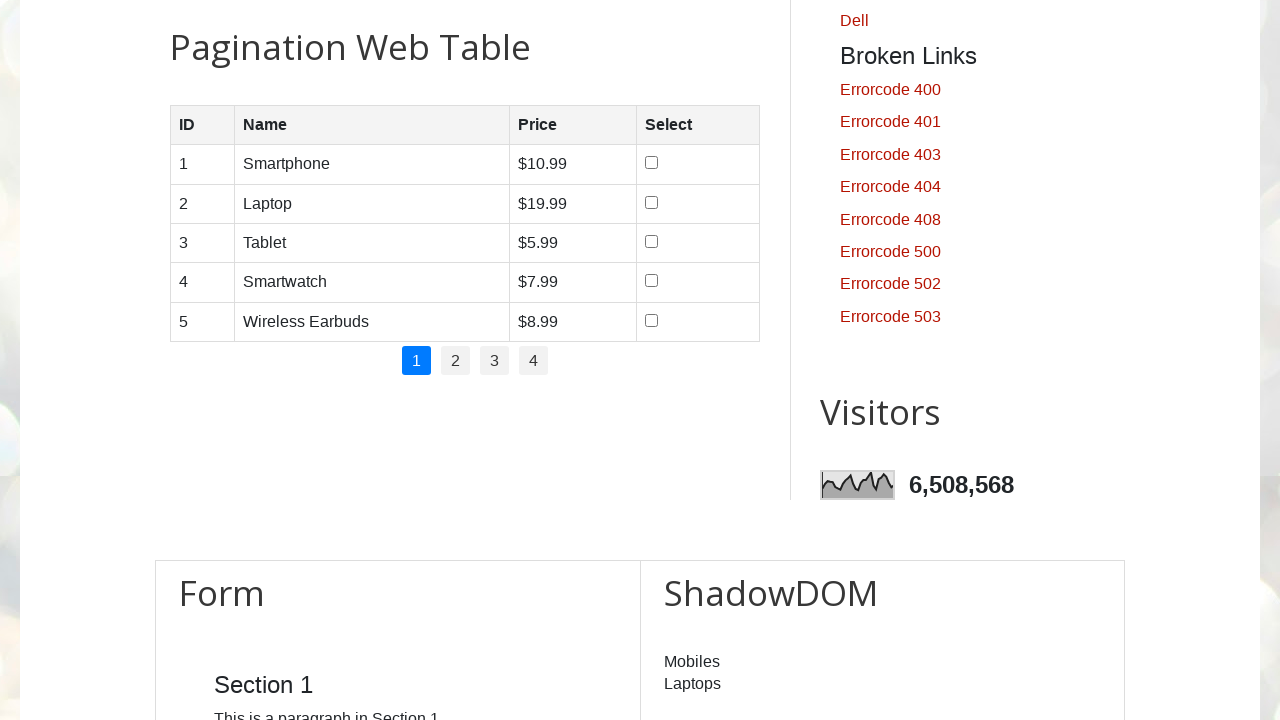

Clicked pagination link for page 2 at (456, 361) on //ul[@id='pagination']//*[text()='2']
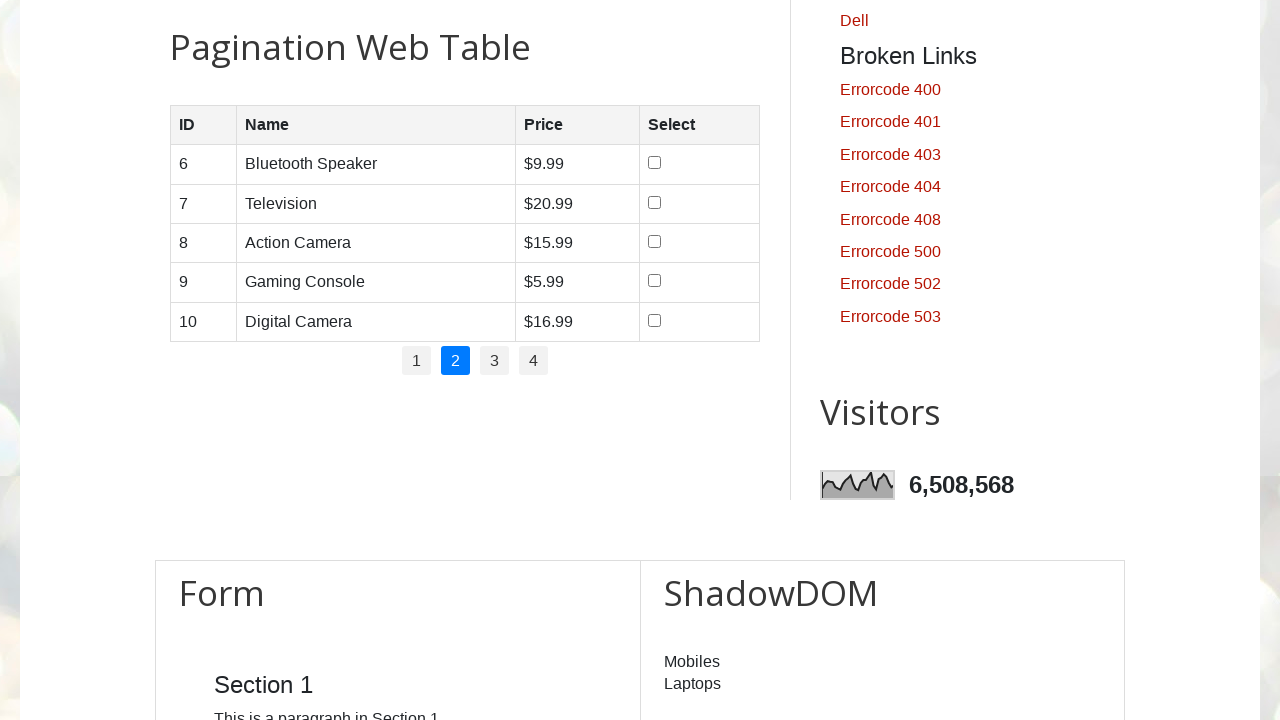

Table rows loaded for page 2
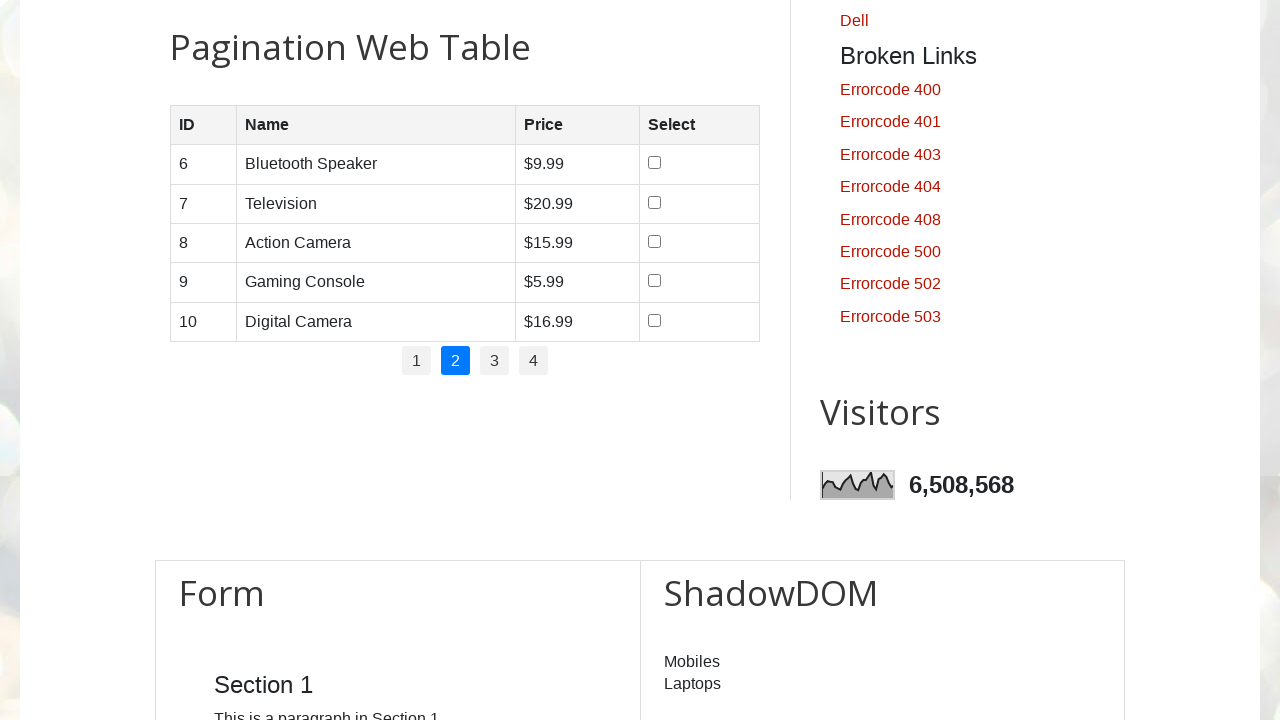

Page 2 contains 5 product rows
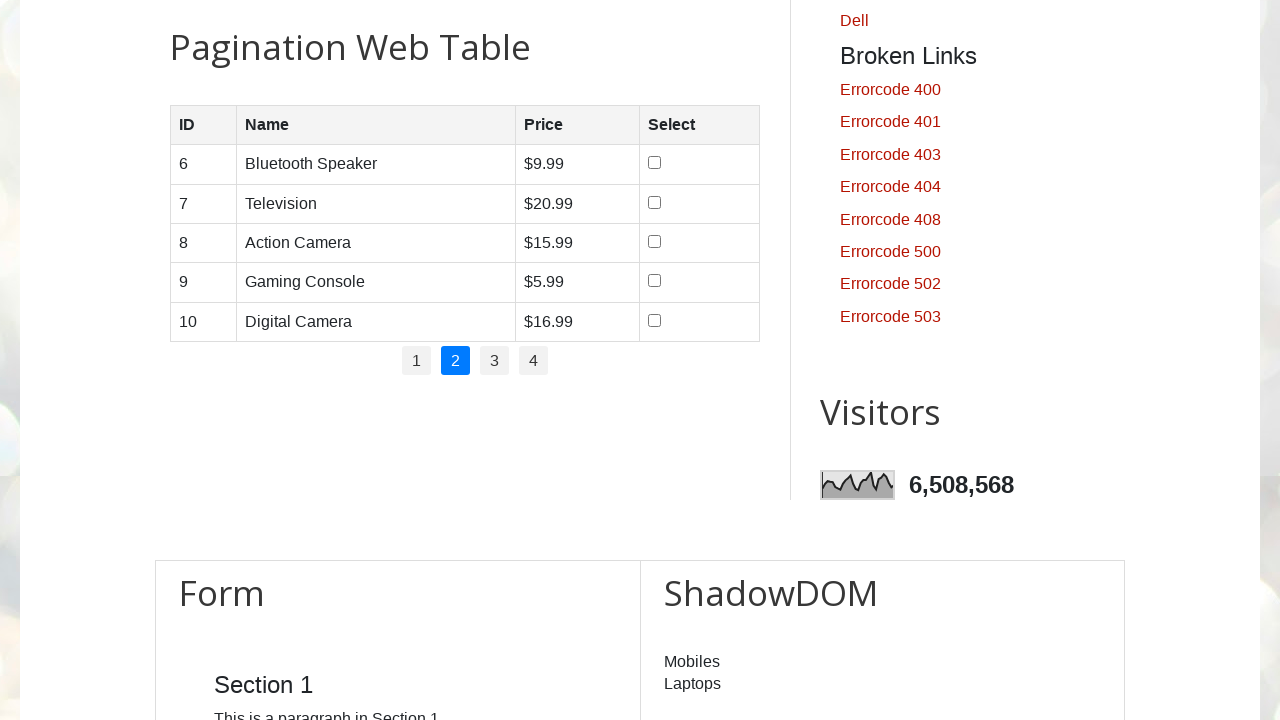

Page 2, Row 1: Name cell loaded
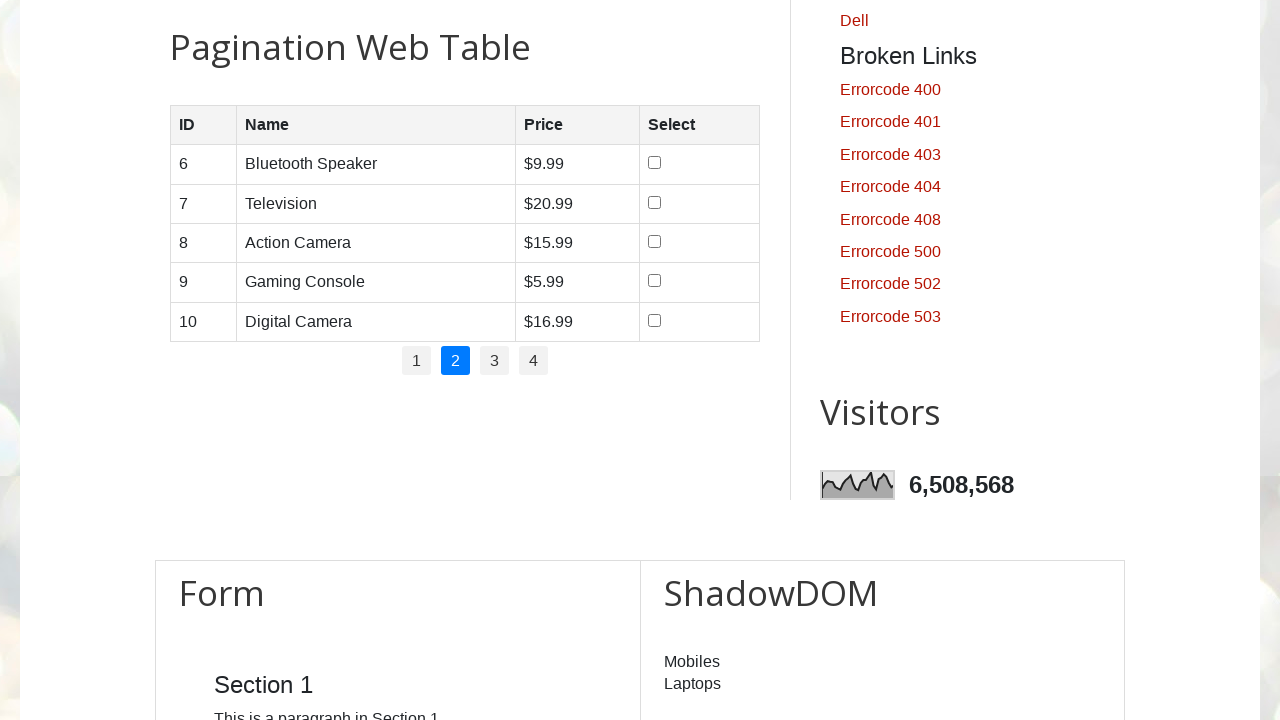

Page 2, Row 1: Price cell loaded
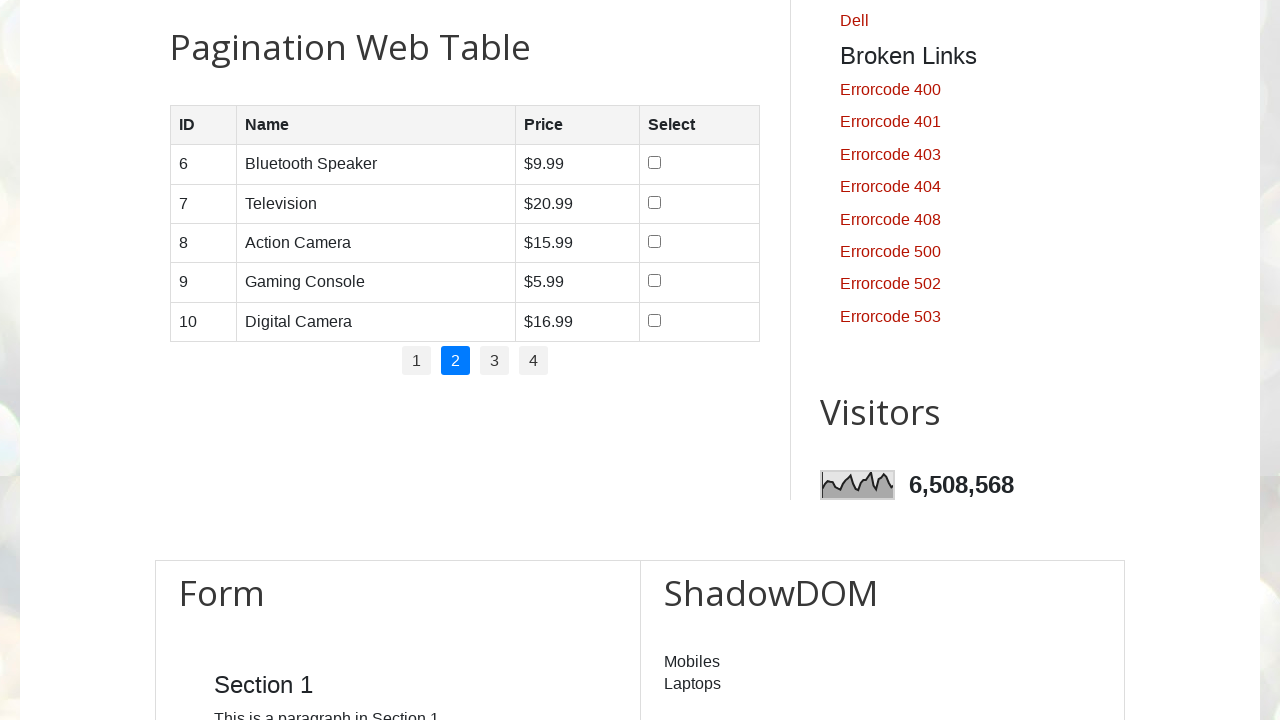

Page 2, Row 2: Name cell loaded
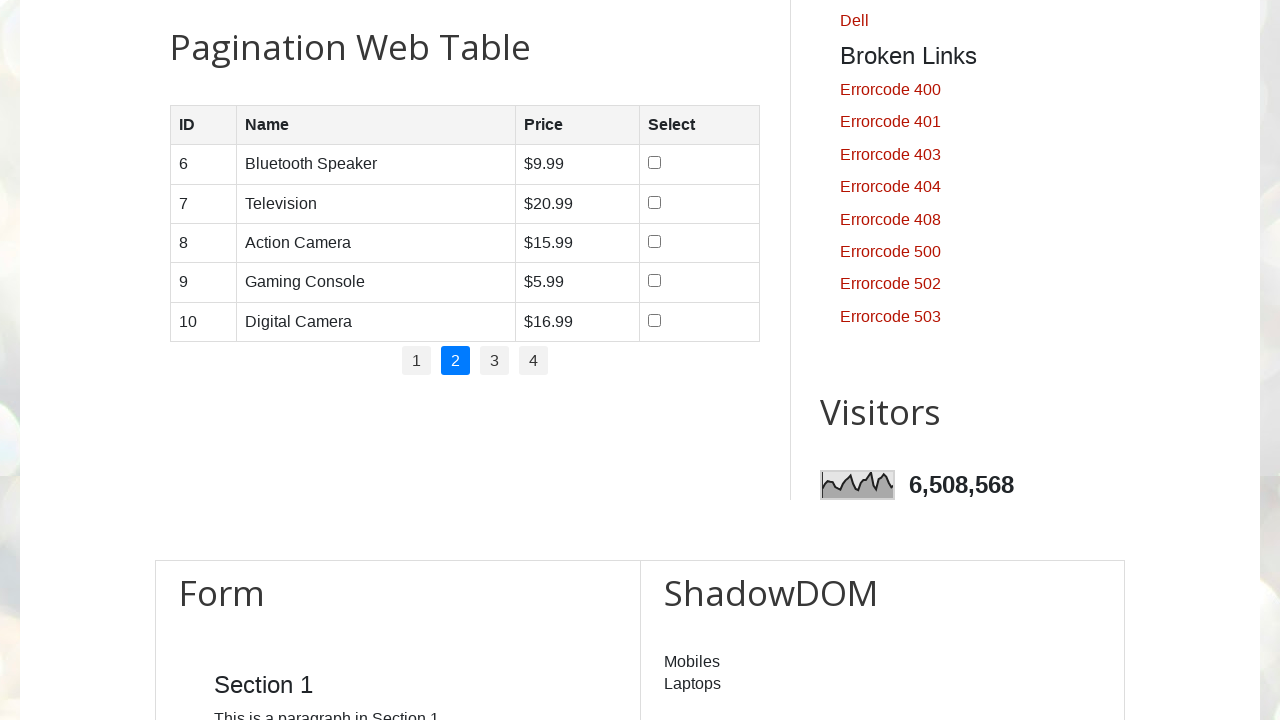

Page 2, Row 2: Price cell loaded
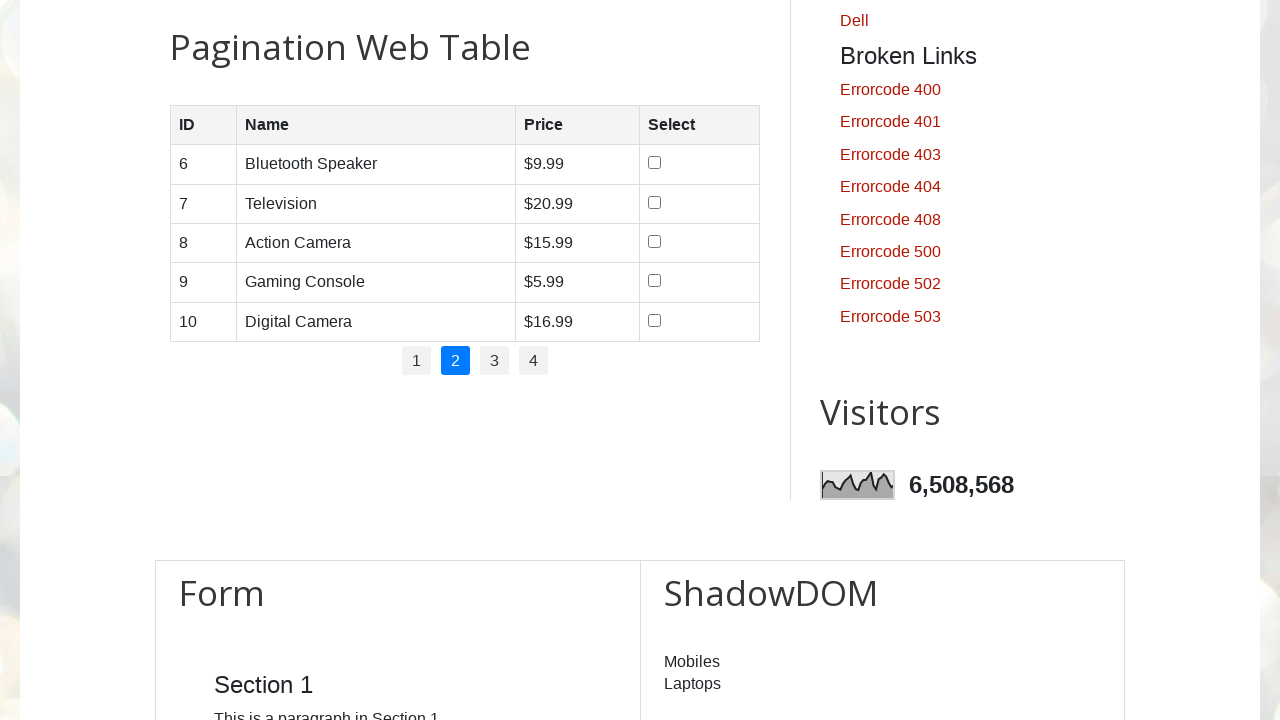

Page 2, Row 3: Name cell loaded
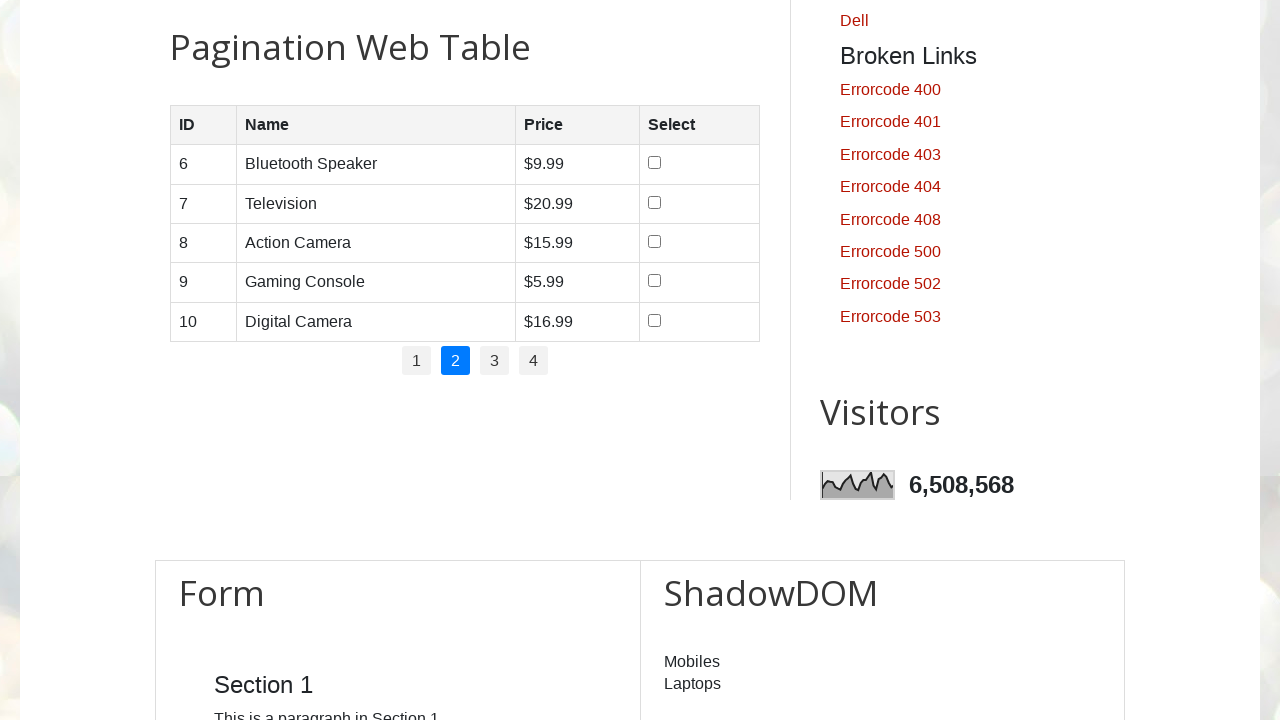

Page 2, Row 3: Price cell loaded
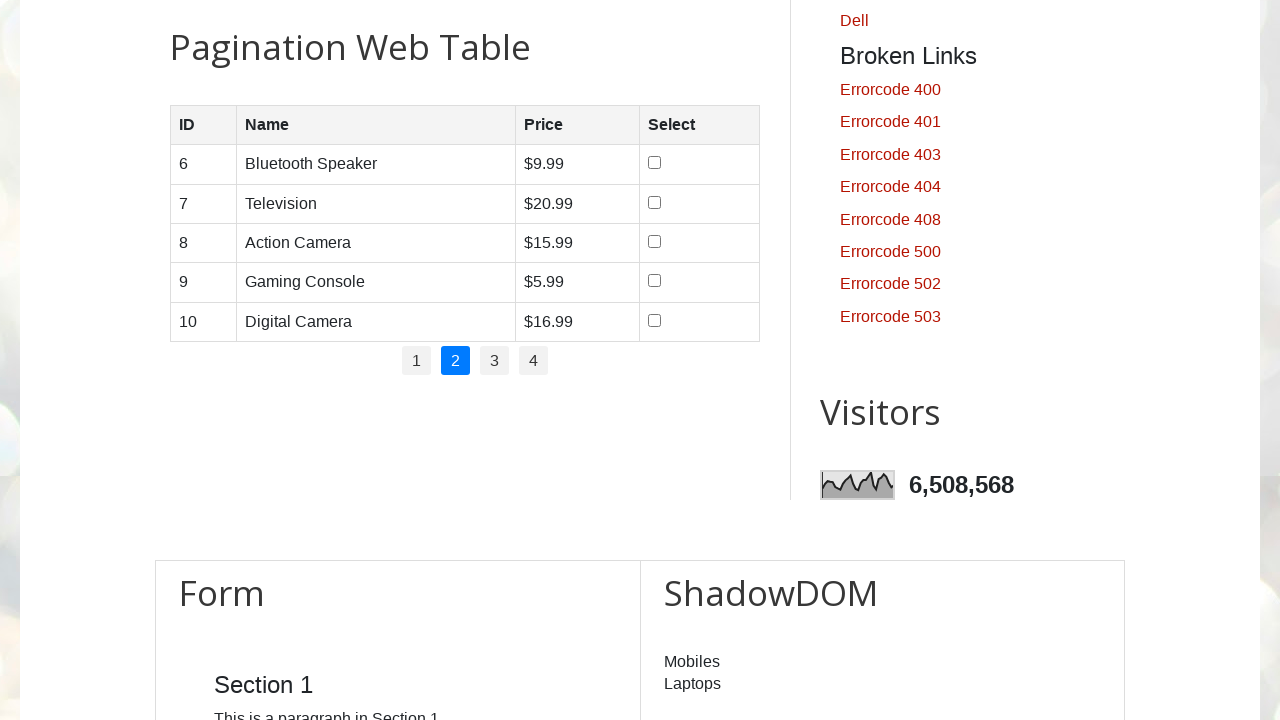

Page 2, Row 4: Name cell loaded
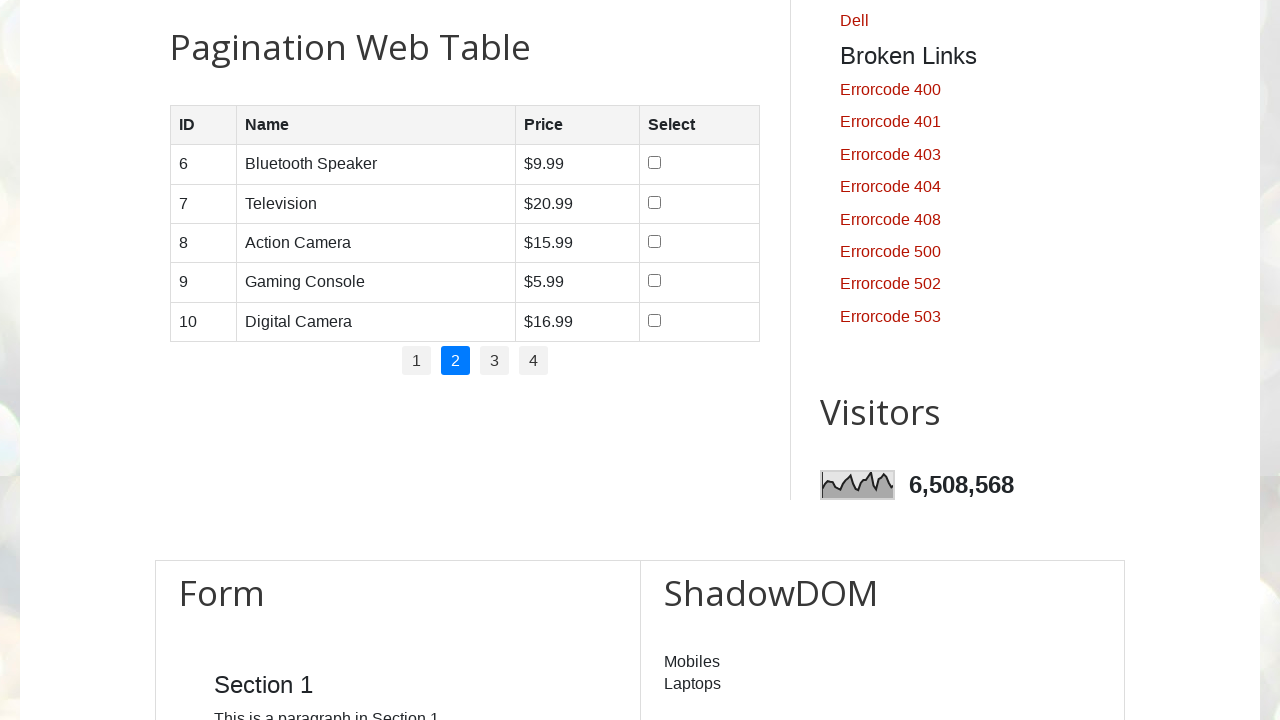

Page 2, Row 4: Price cell loaded
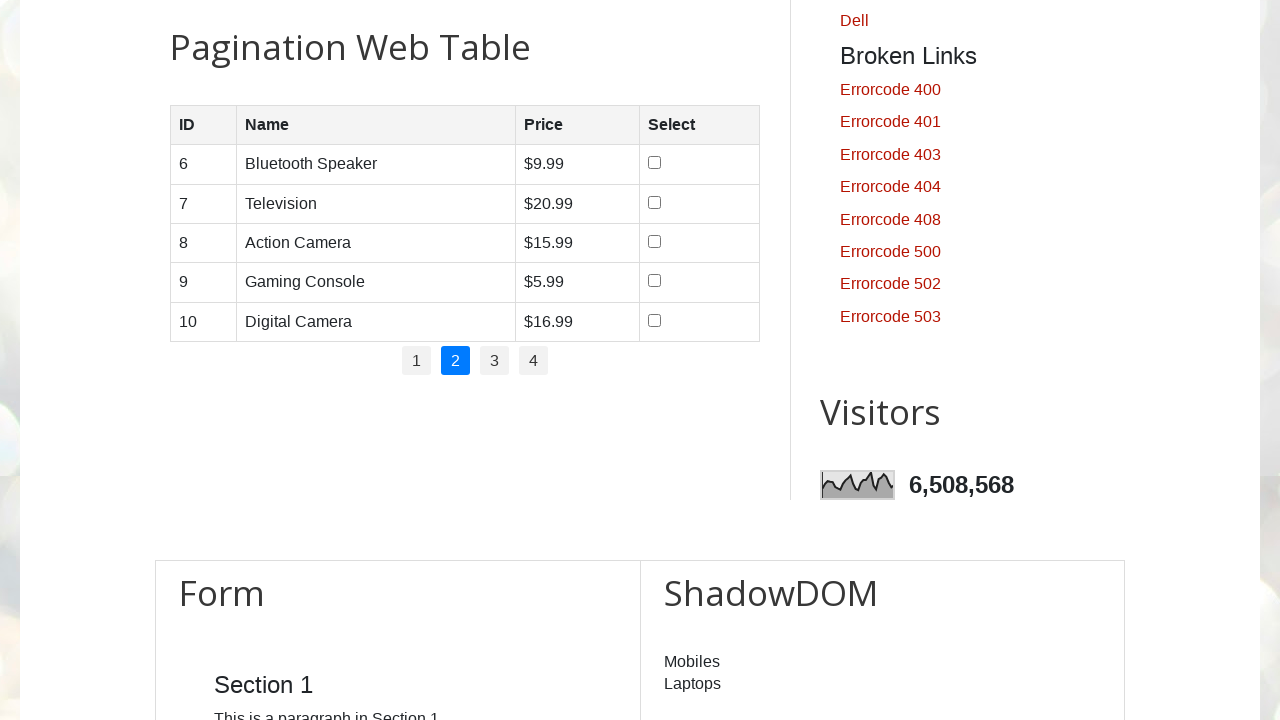

Page 2, Row 5: Name cell loaded
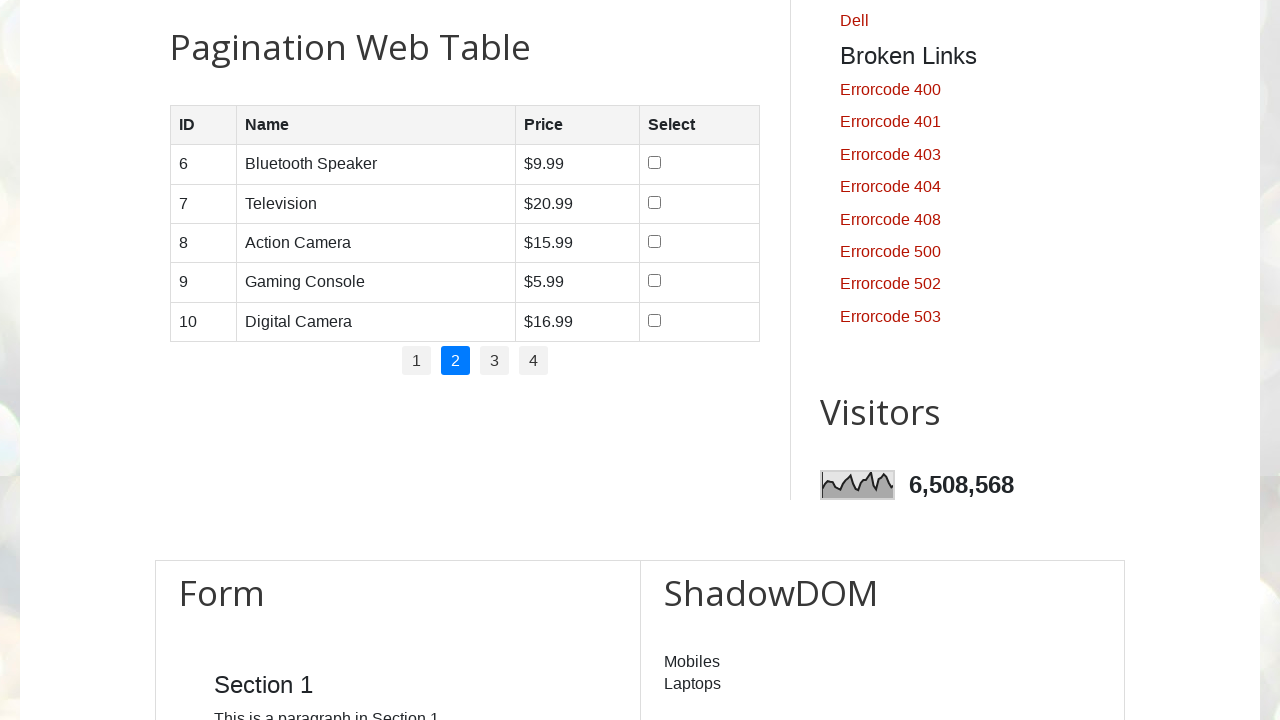

Page 2, Row 5: Price cell loaded
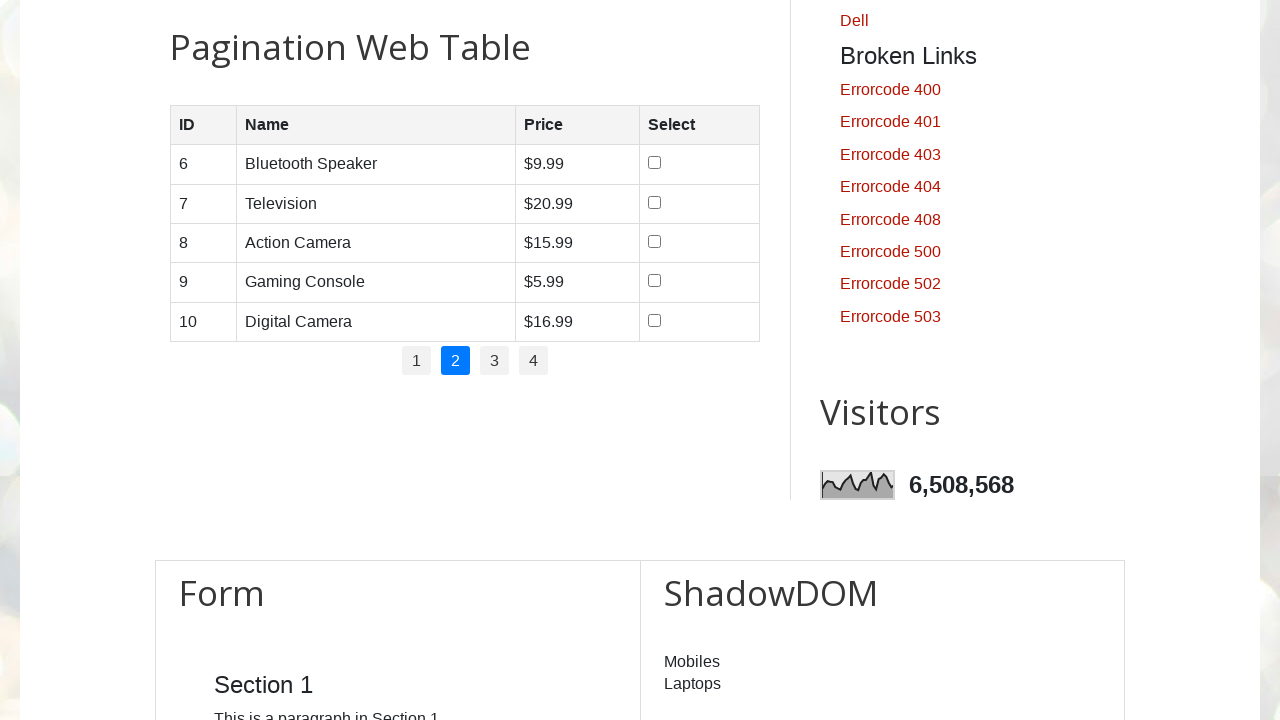

Clicked pagination link for page 3 at (494, 361) on //ul[@id='pagination']//*[text()='3']
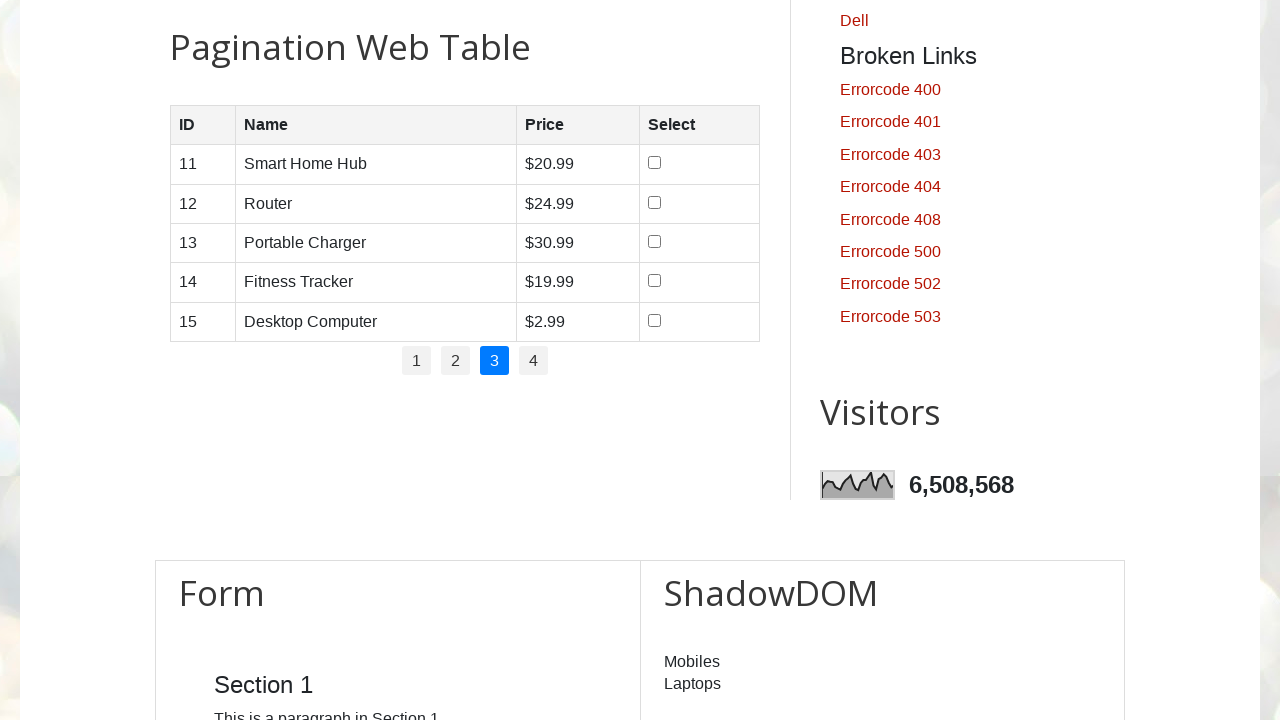

Table rows loaded for page 3
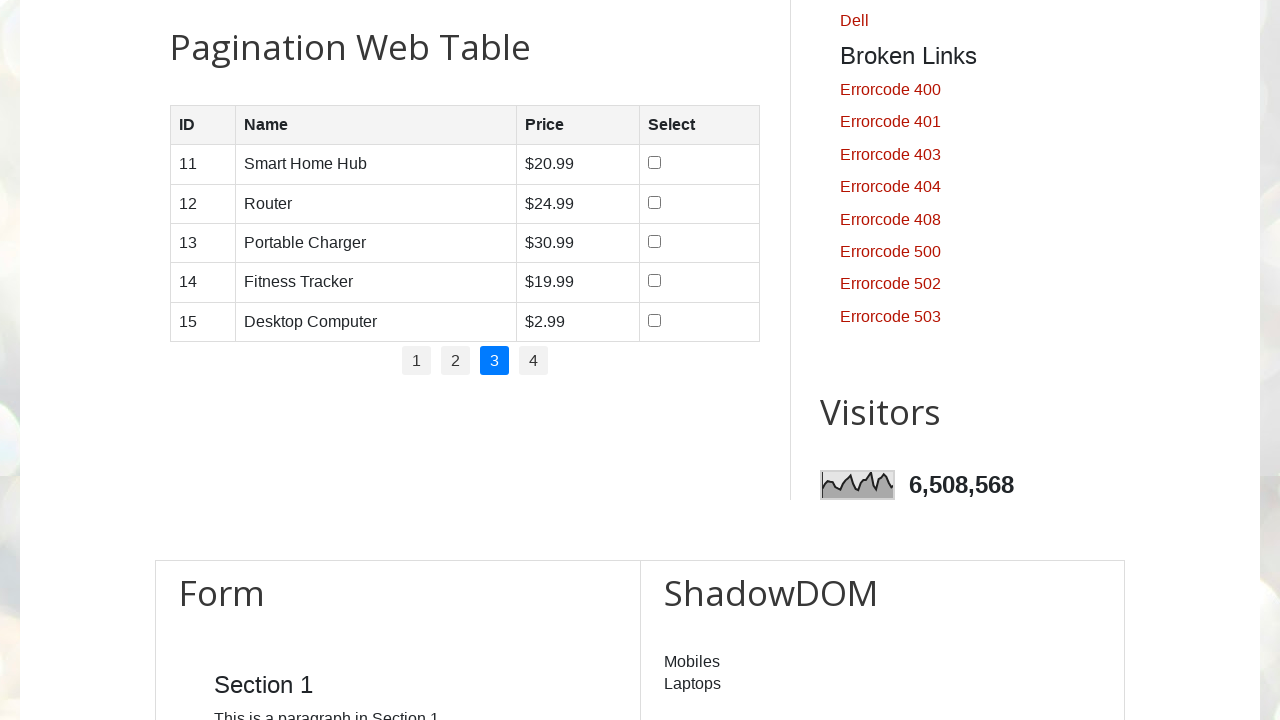

Page 3 contains 5 product rows
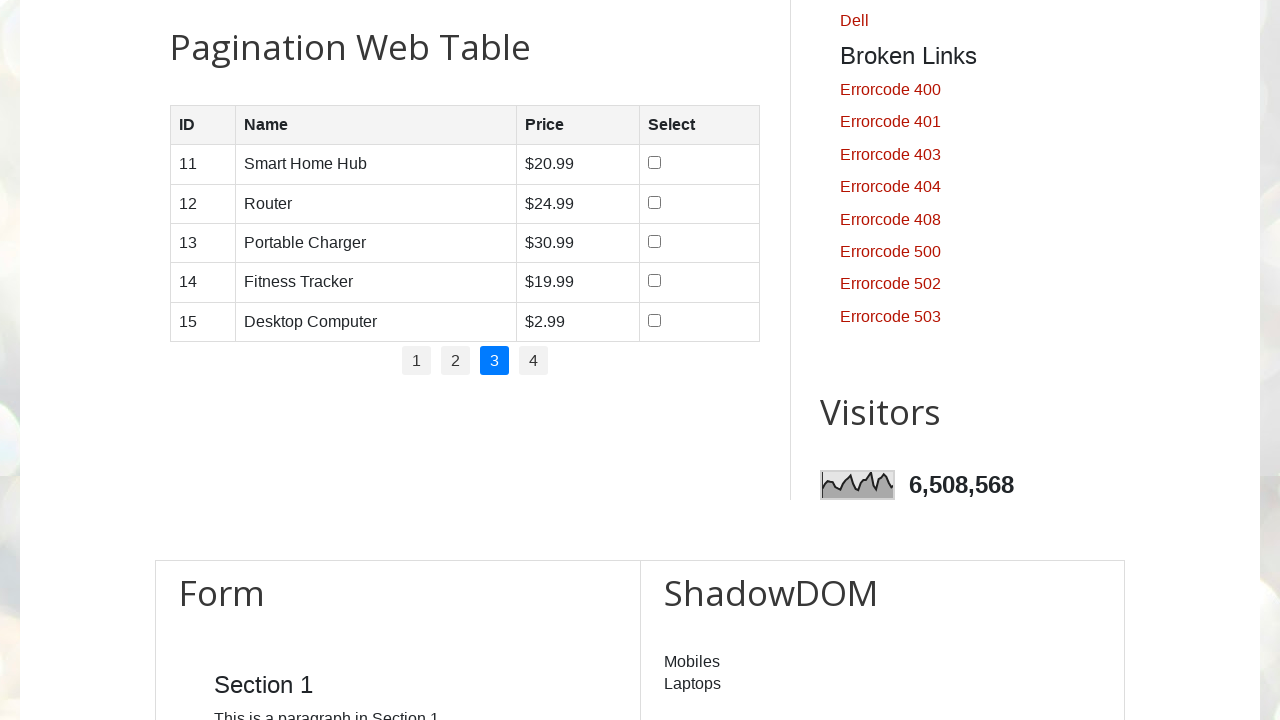

Page 3, Row 1: Name cell loaded
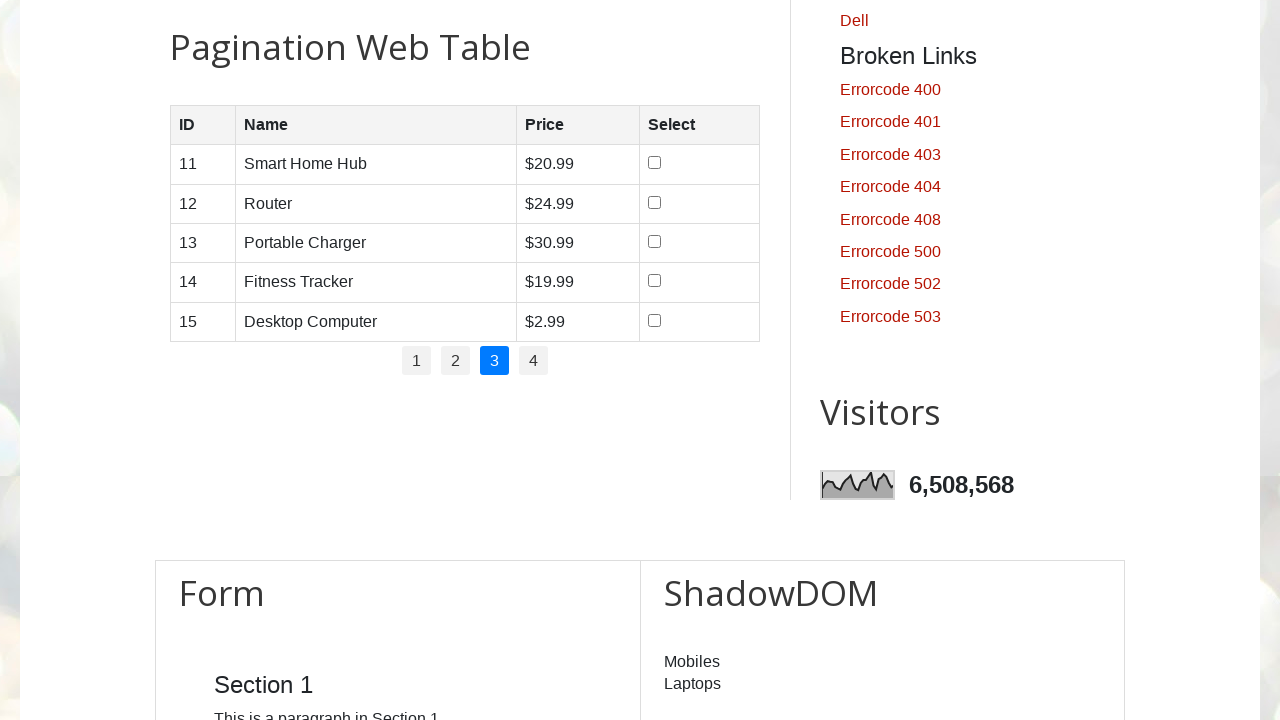

Page 3, Row 1: Price cell loaded
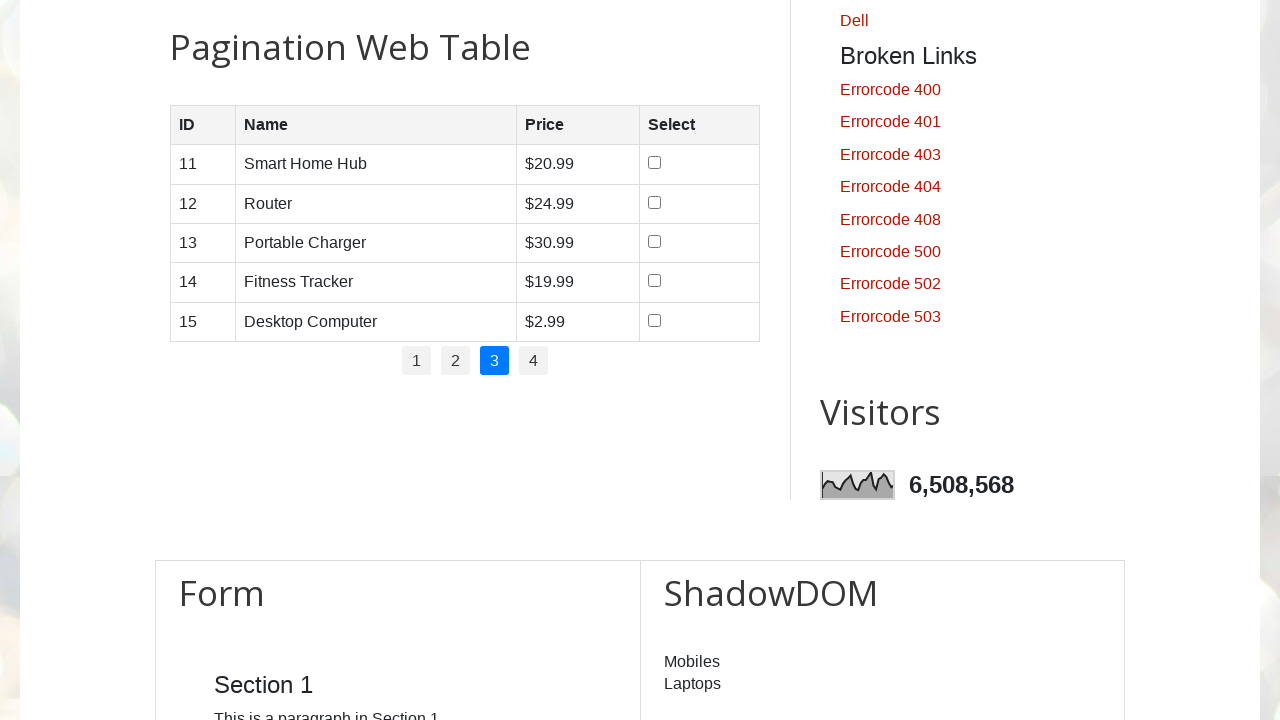

Page 3, Row 2: Name cell loaded
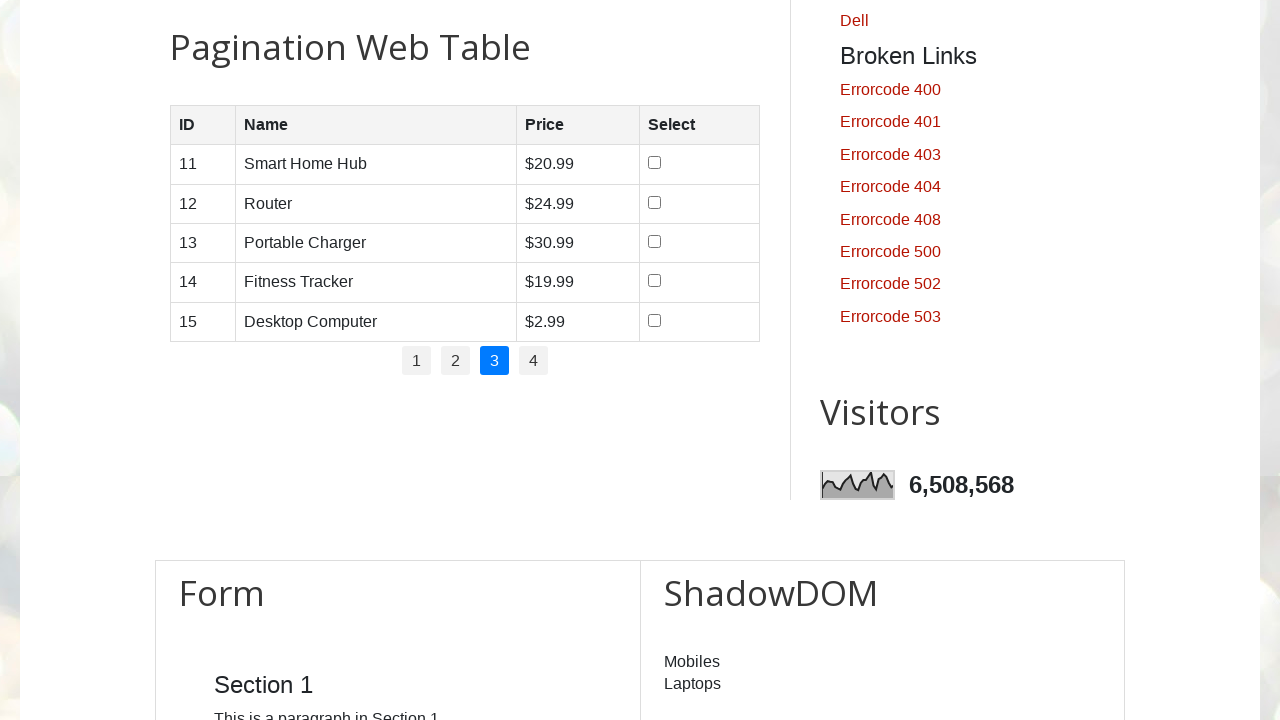

Page 3, Row 2: Price cell loaded
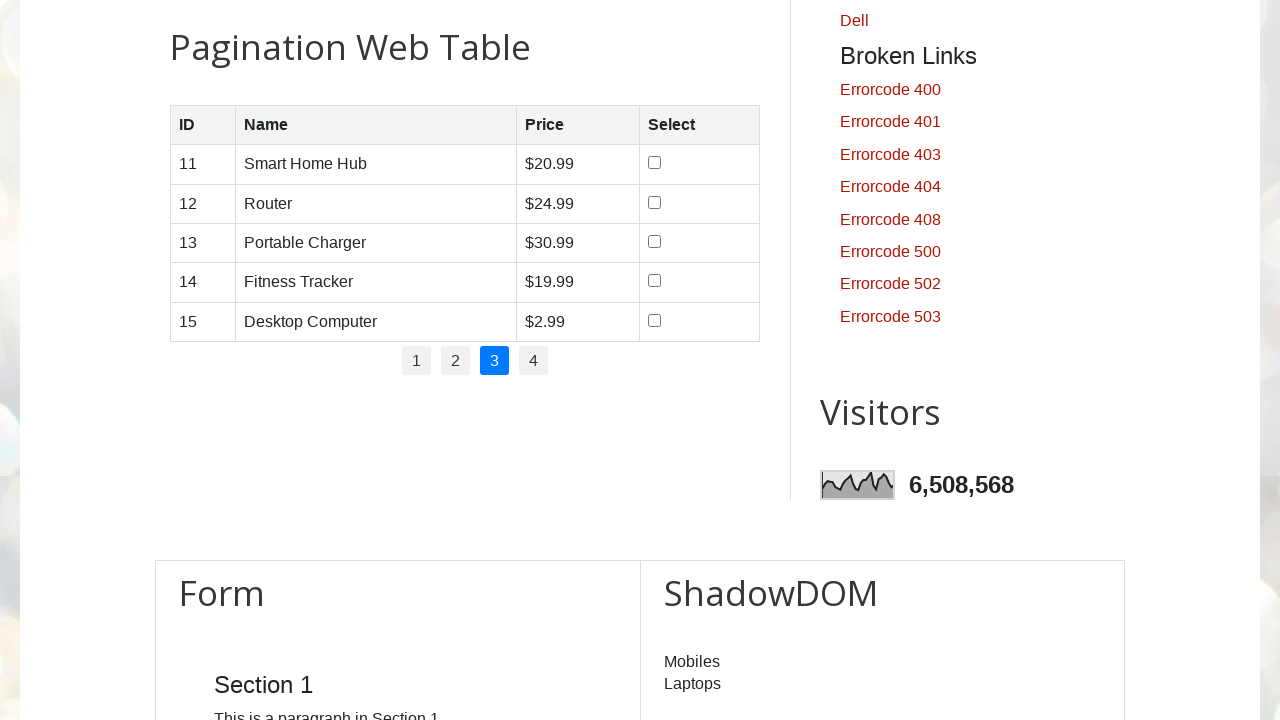

Page 3, Row 3: Name cell loaded
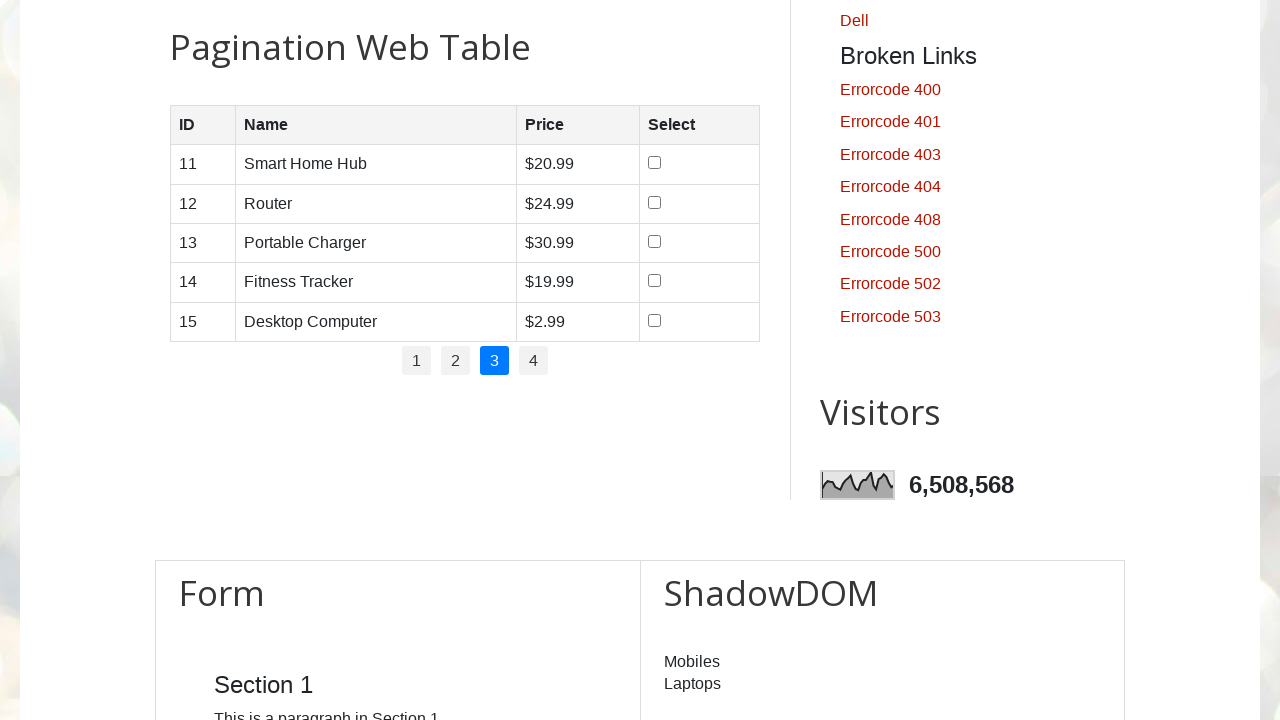

Page 3, Row 3: Price cell loaded
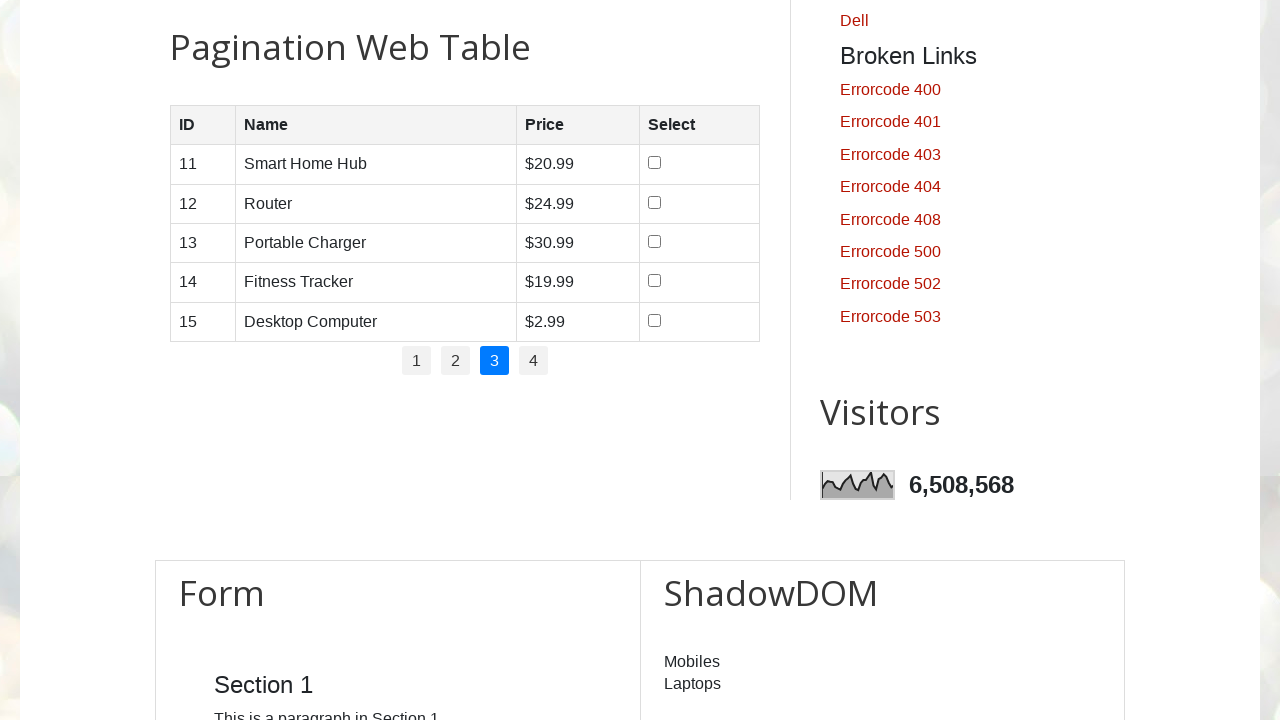

Page 3, Row 4: Name cell loaded
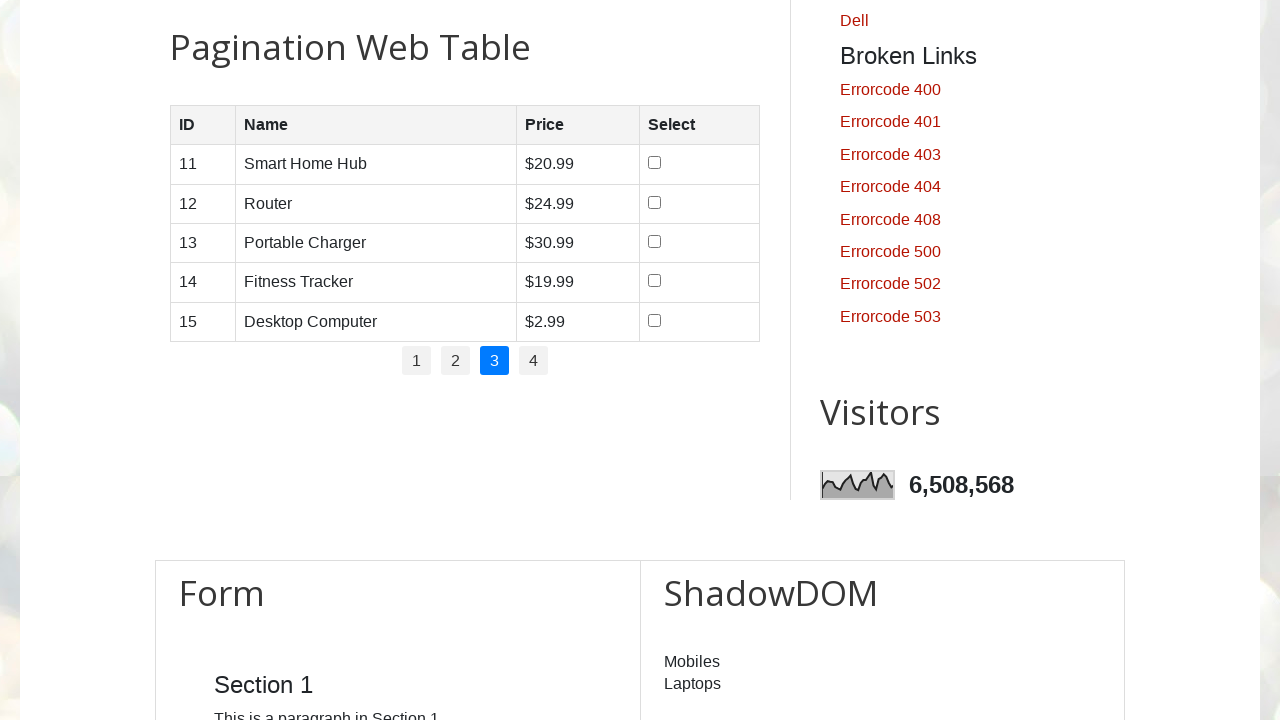

Page 3, Row 4: Price cell loaded
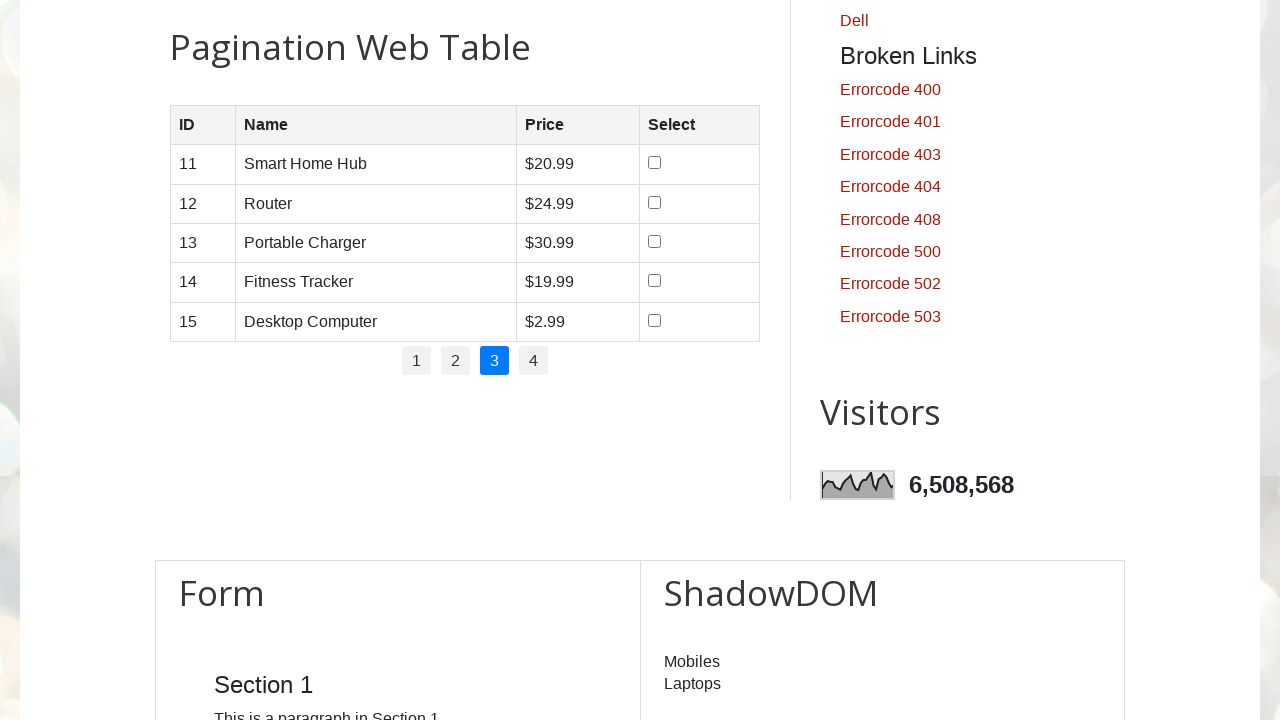

Page 3, Row 5: Name cell loaded
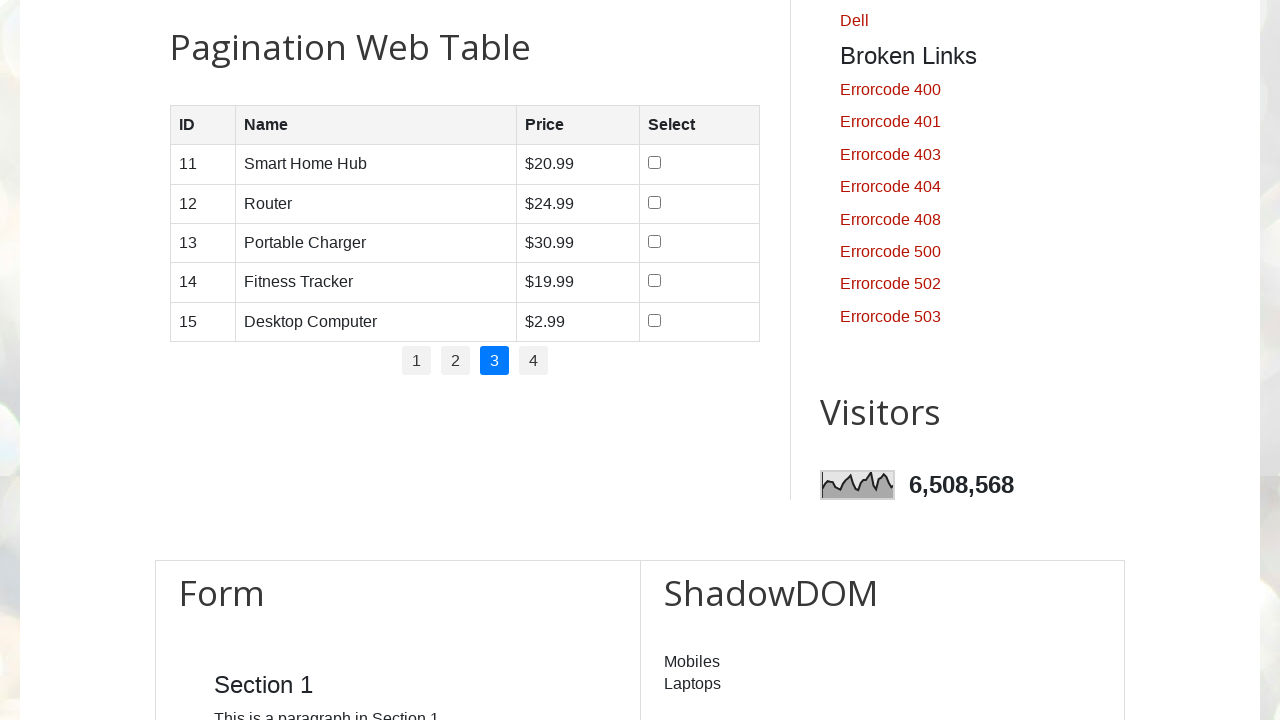

Page 3, Row 5: Price cell loaded
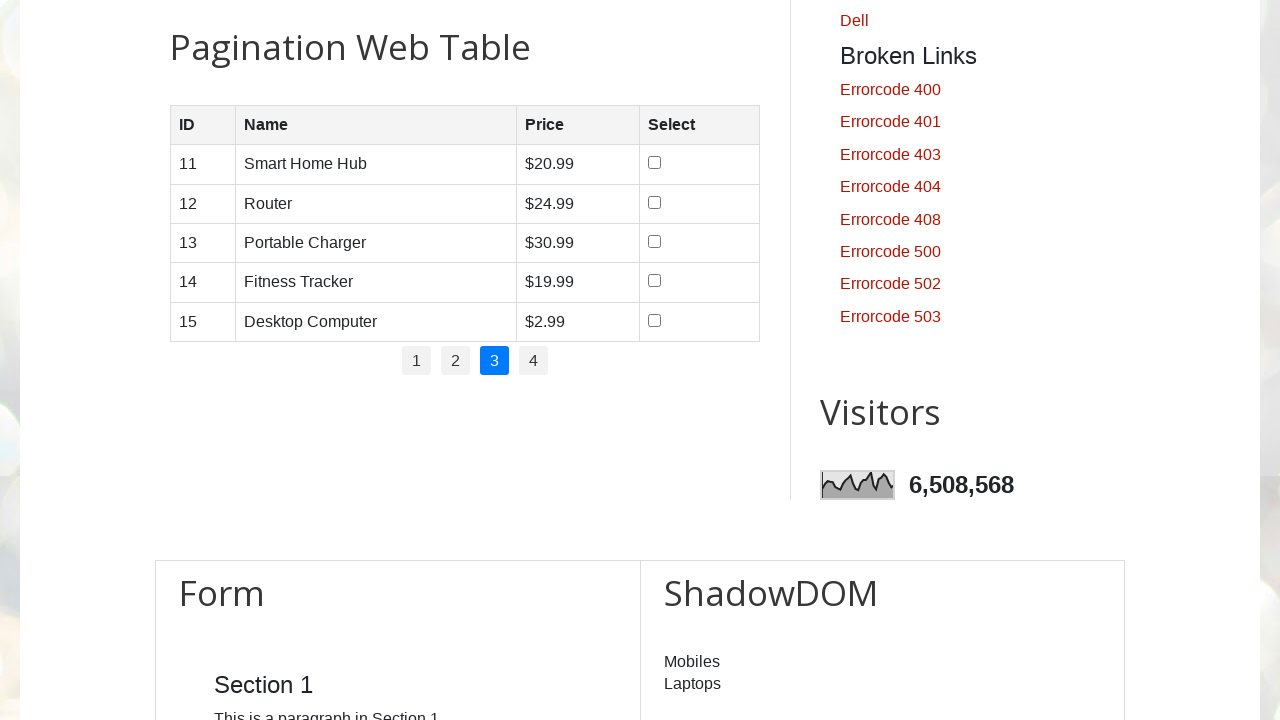

Clicked pagination link for page 4 at (534, 361) on //ul[@id='pagination']//*[text()='4']
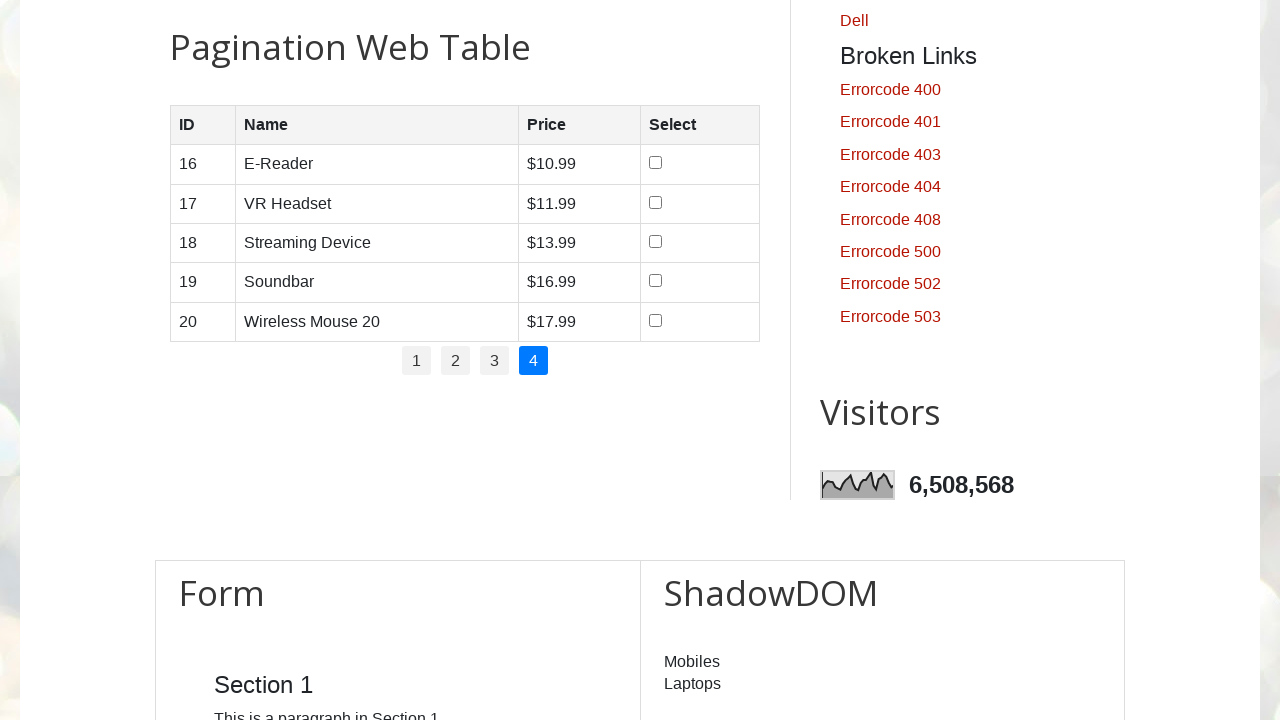

Table rows loaded for page 4
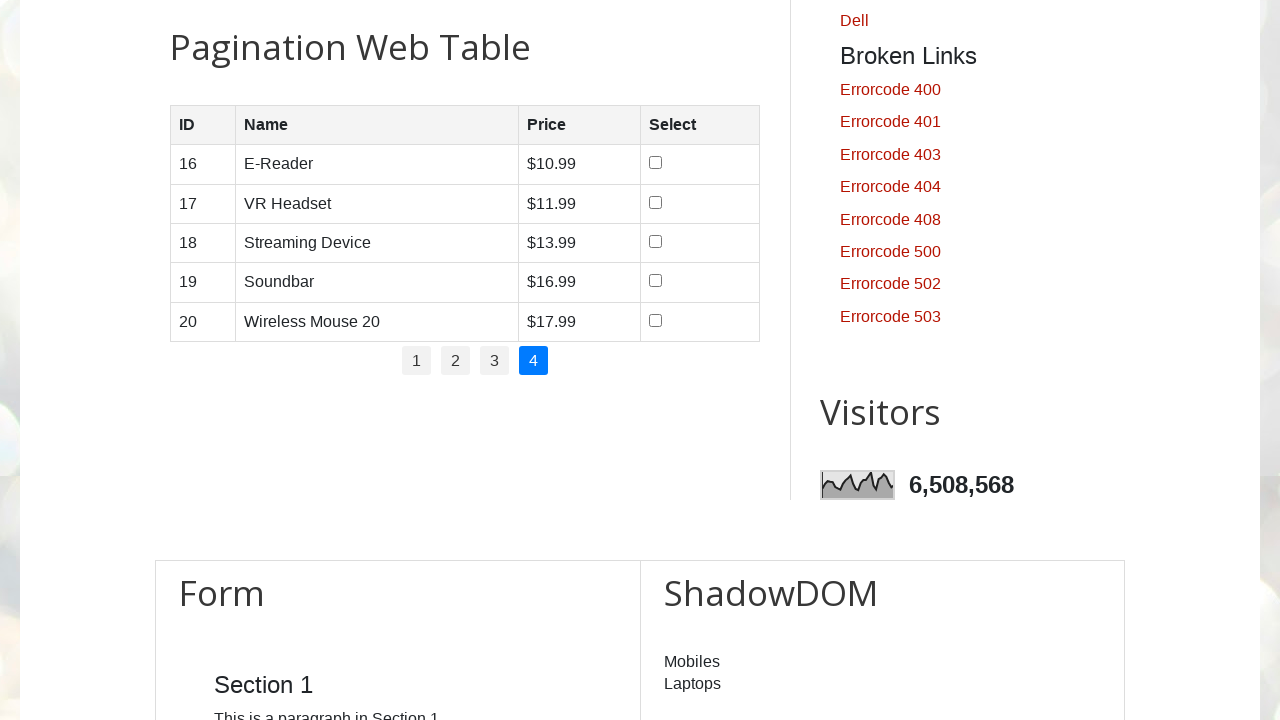

Page 4 contains 5 product rows
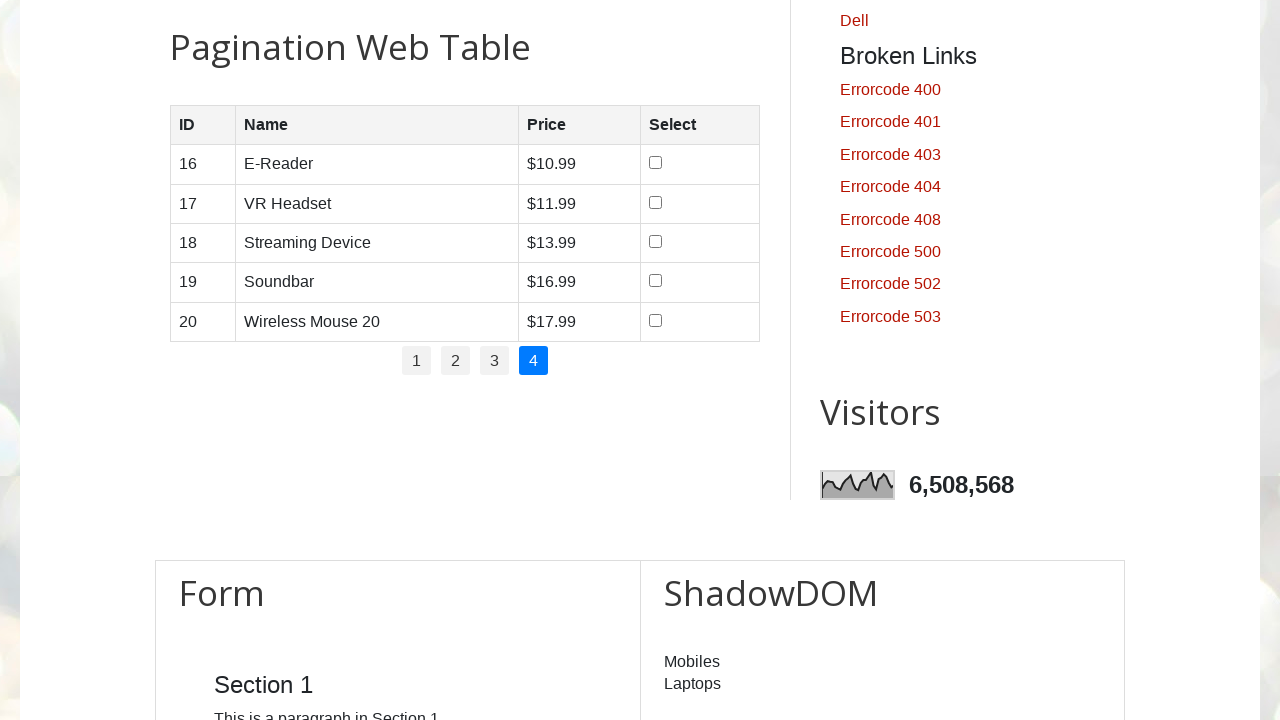

Page 4, Row 1: Name cell loaded
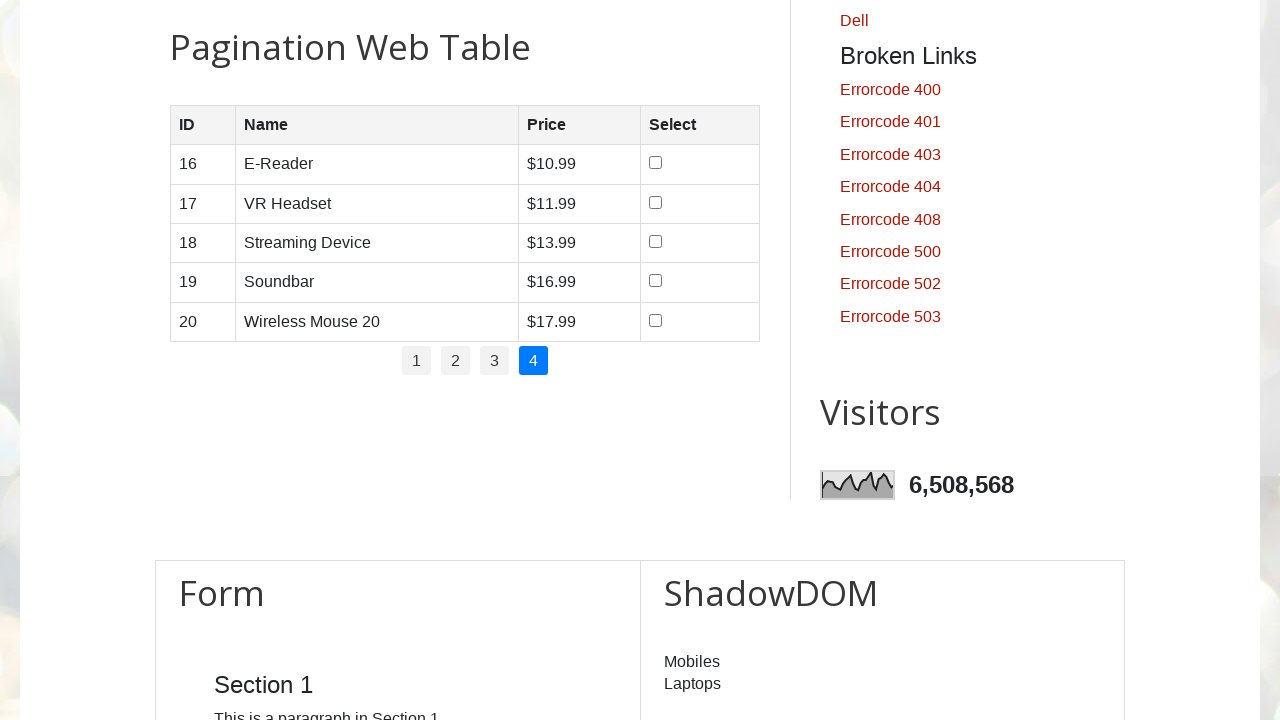

Page 4, Row 1: Price cell loaded
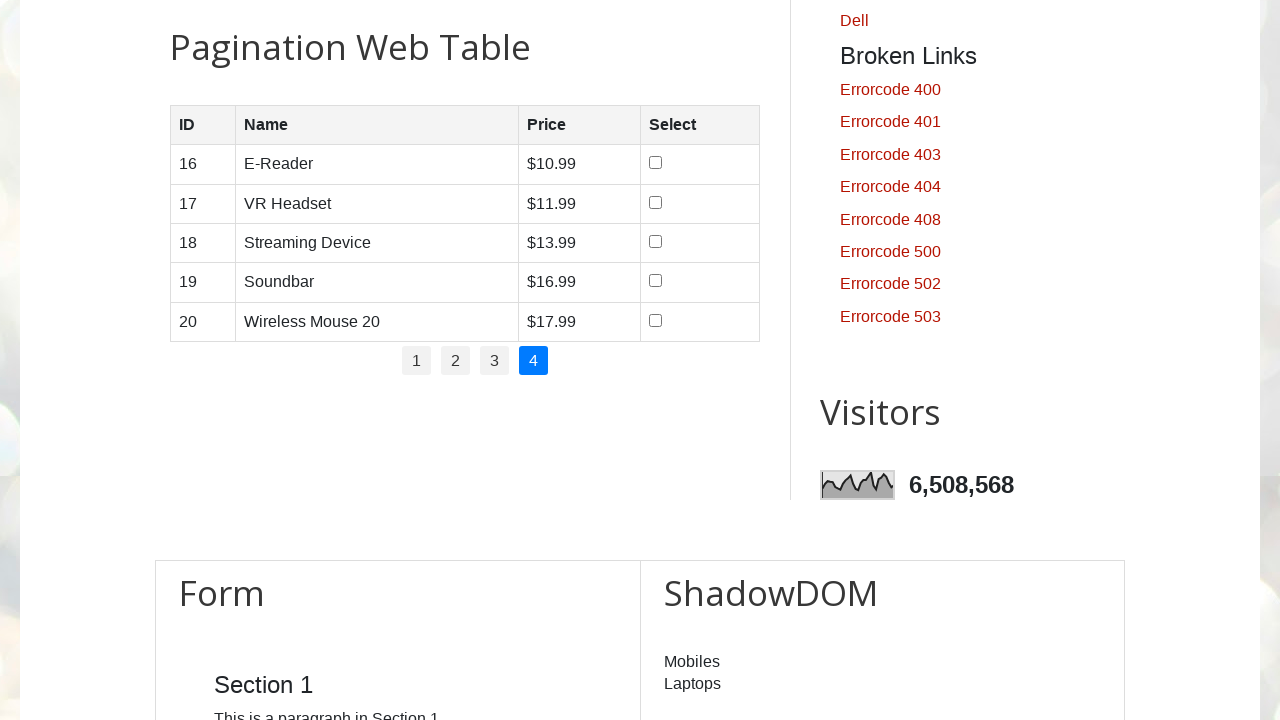

Page 4, Row 2: Name cell loaded
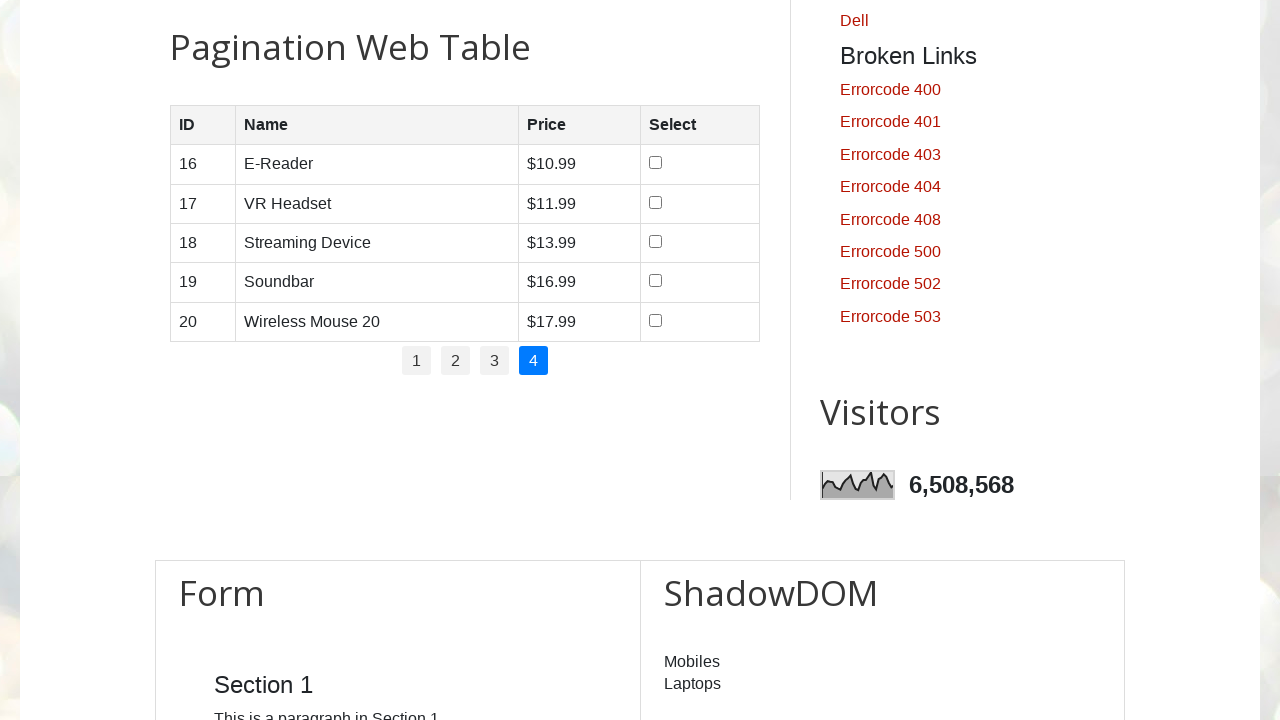

Page 4, Row 2: Price cell loaded
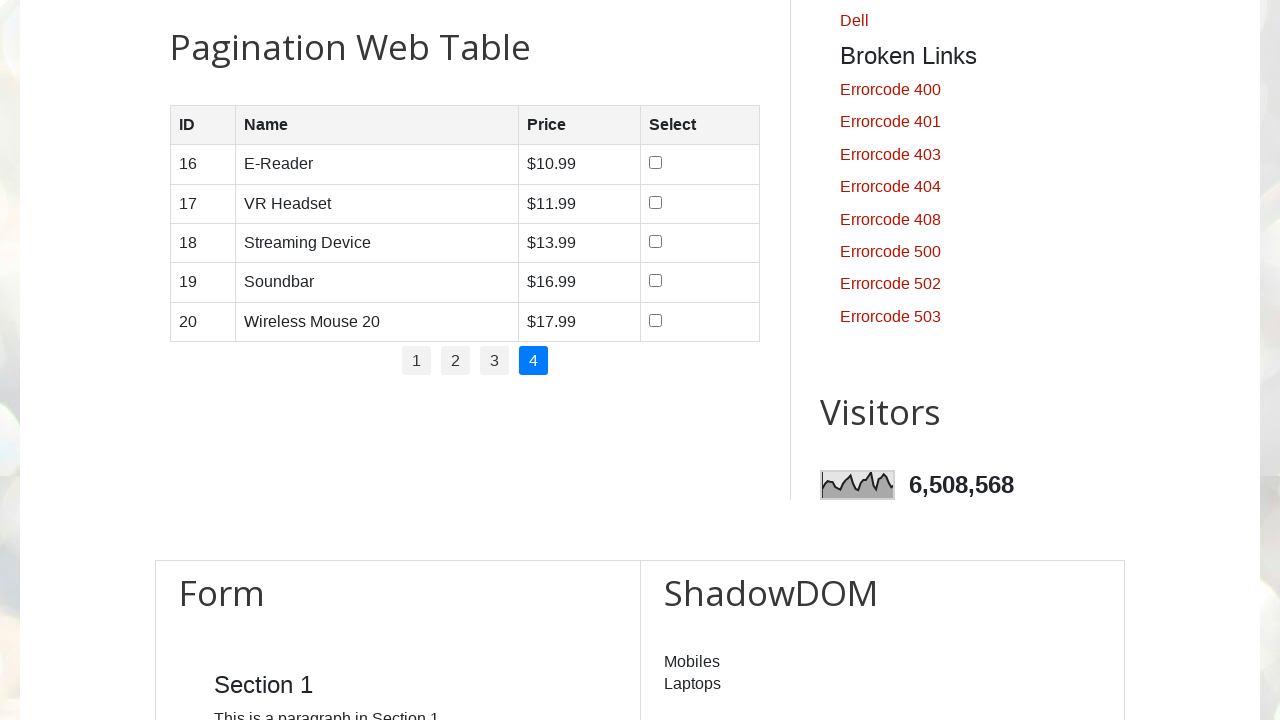

Page 4, Row 3: Name cell loaded
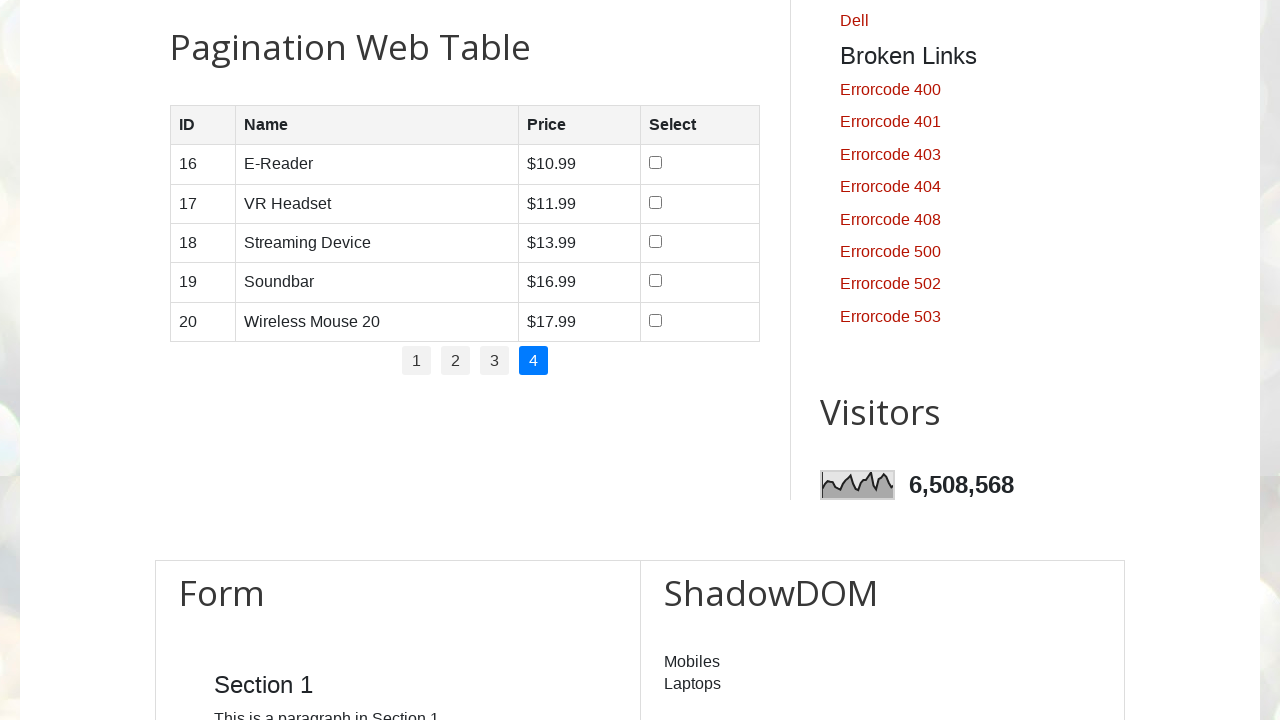

Page 4, Row 3: Price cell loaded
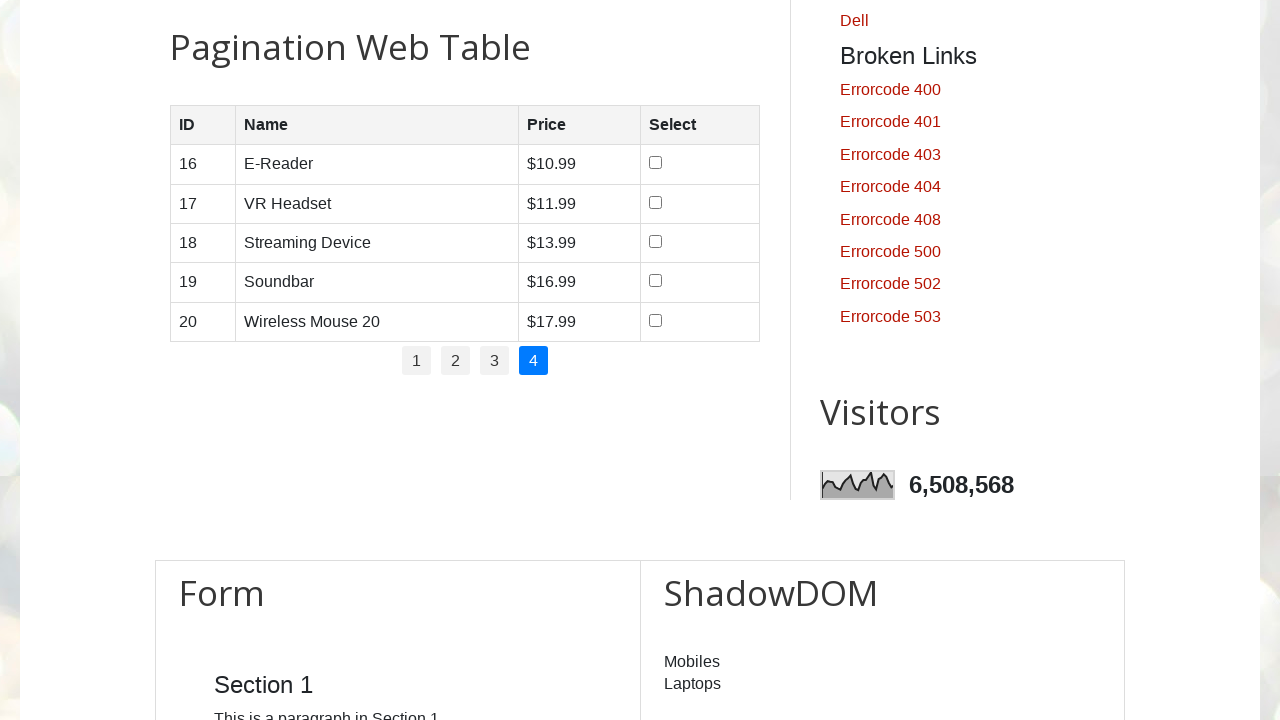

Page 4, Row 4: Name cell loaded
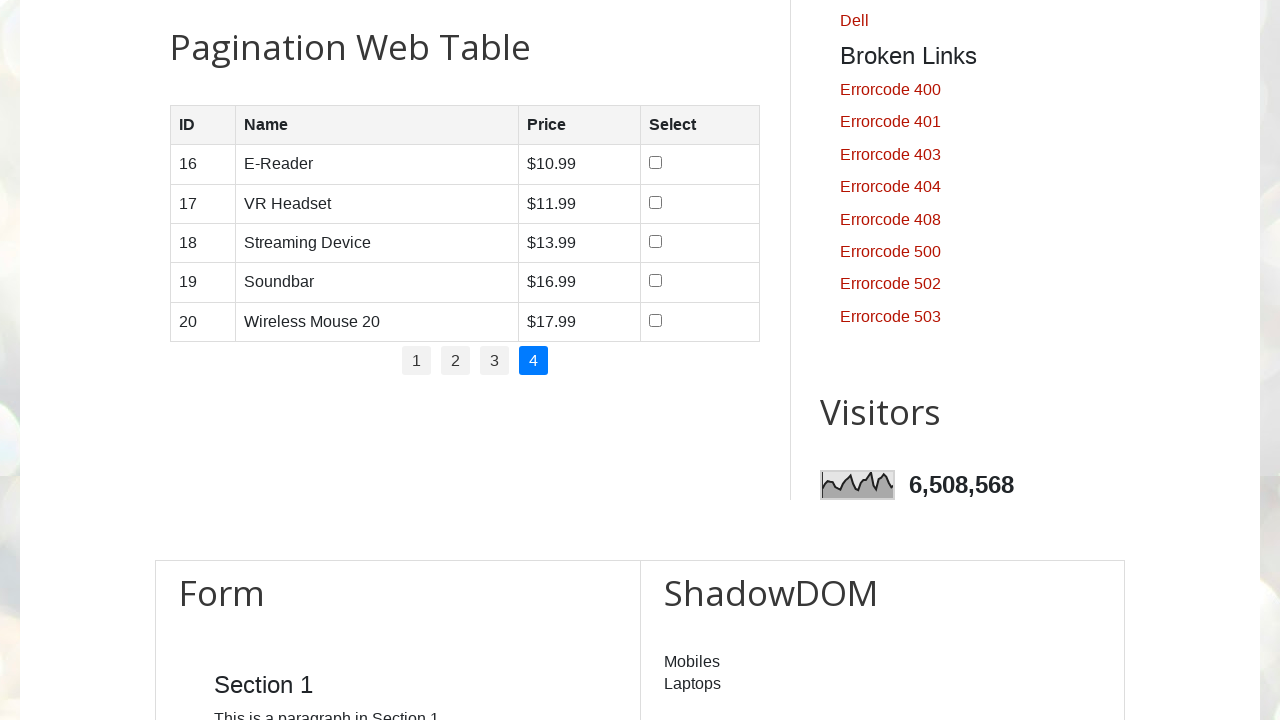

Page 4, Row 4: Price cell loaded
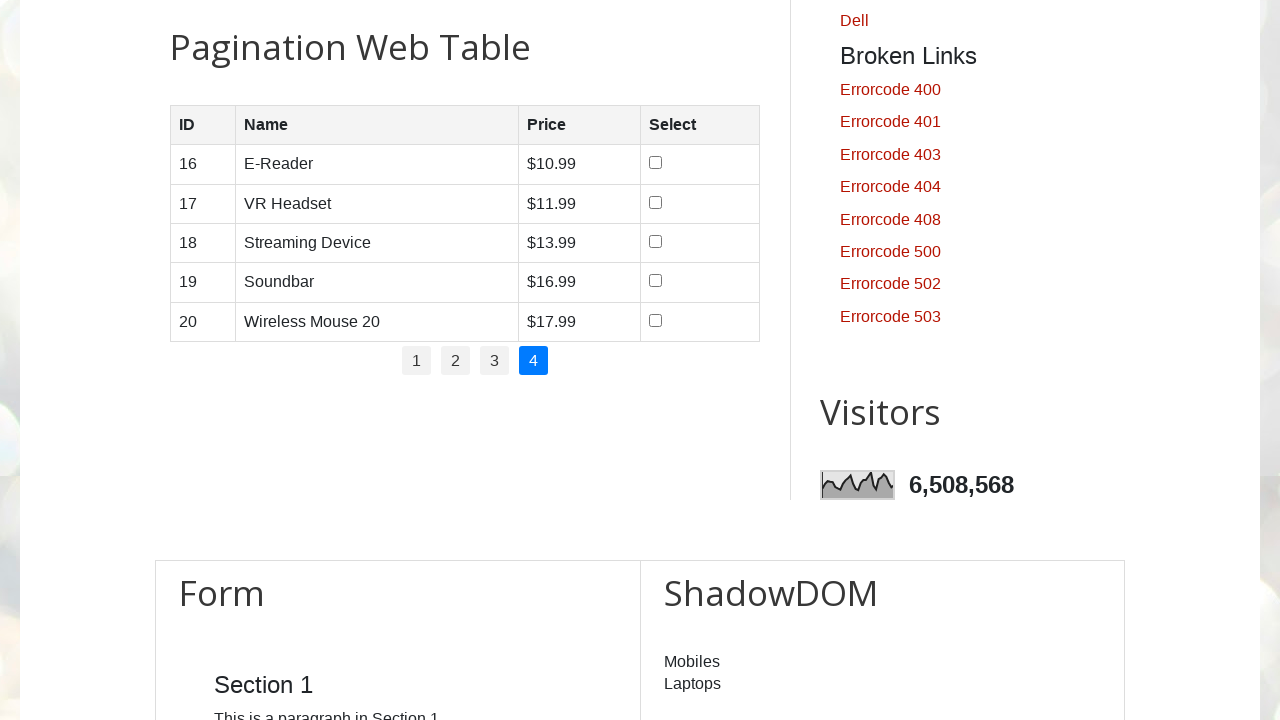

Page 4, Row 5: Name cell loaded
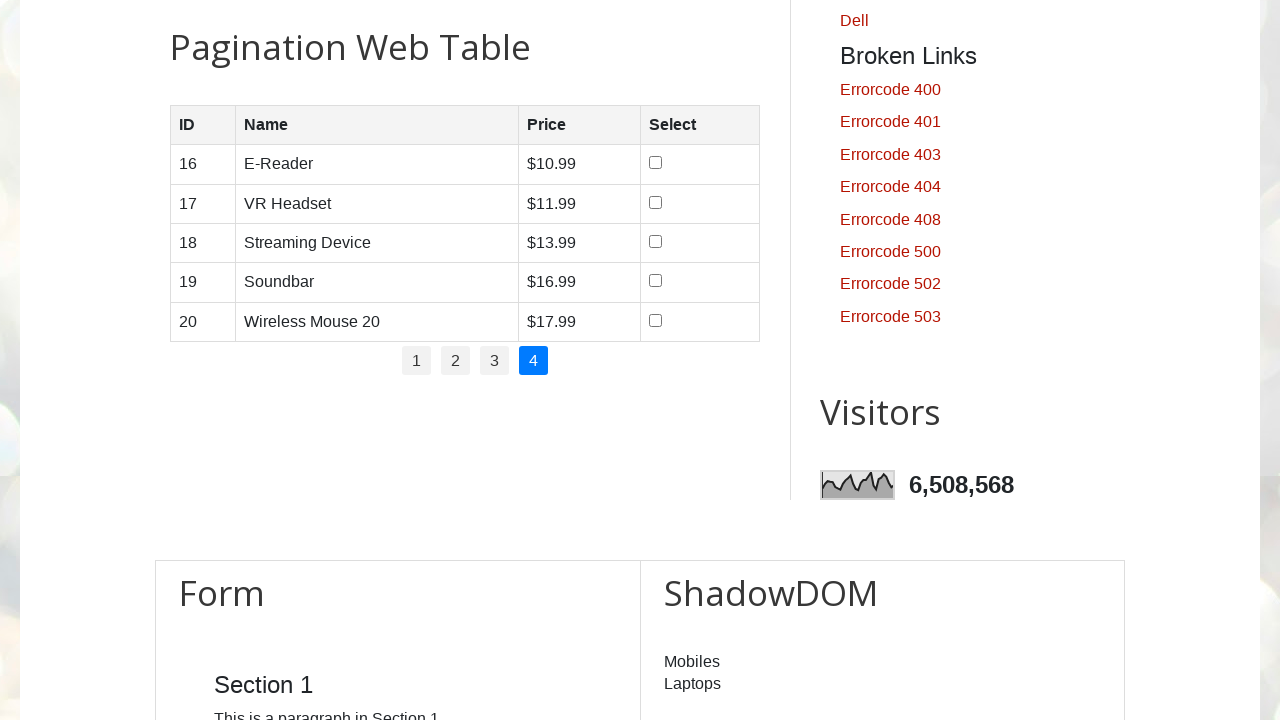

Page 4, Row 5: Price cell loaded
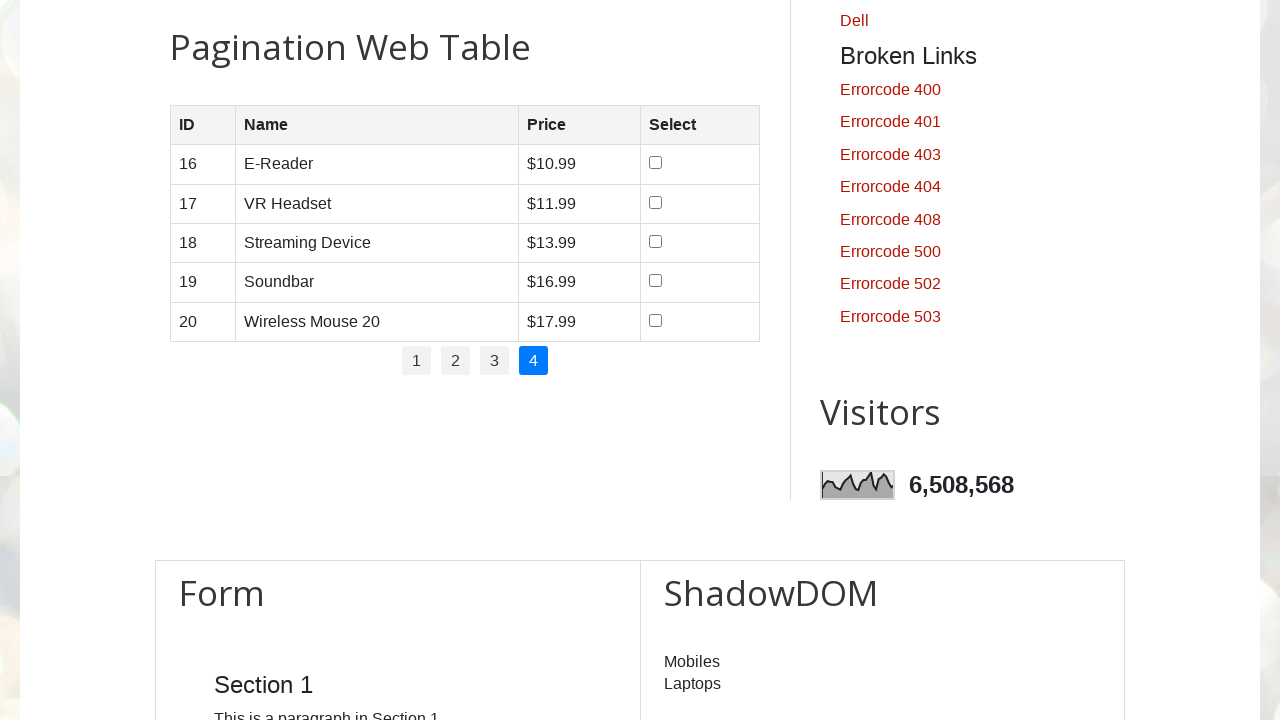

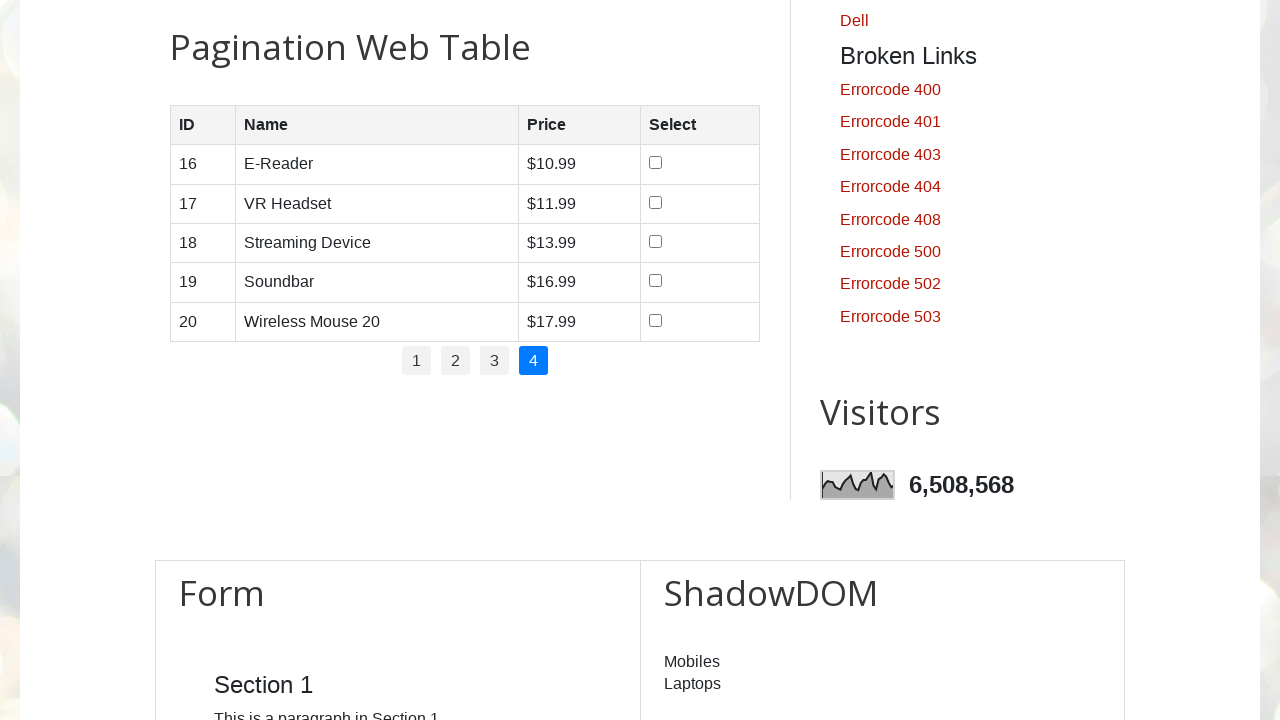